Tests adding elements by clicking the "Add Element" button 70 times to create 70 delete buttons on the page.

Starting URL: http://the-internet.herokuapp.com/add_remove_elements/

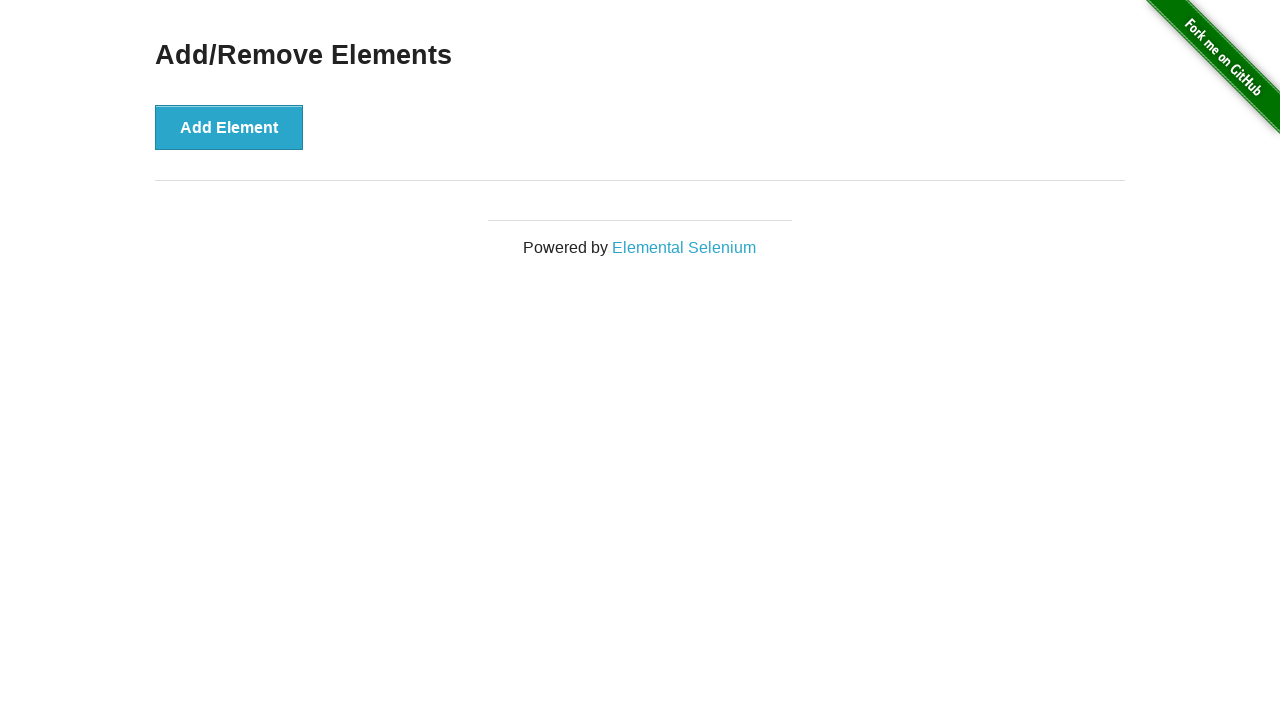

Navigated to Add/Remove Elements page
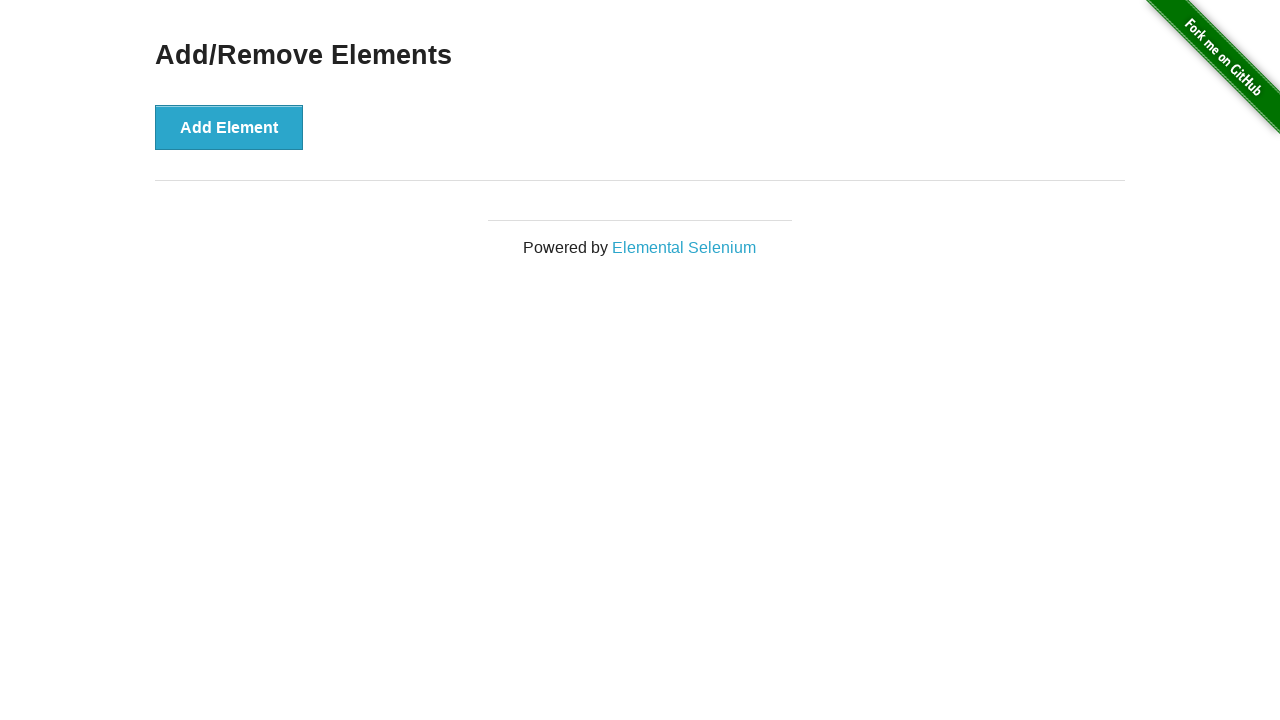

Clicked 'Add Element' button (iteration 1/70) at (229, 127) on xpath=//button[@onclick='addElement()']
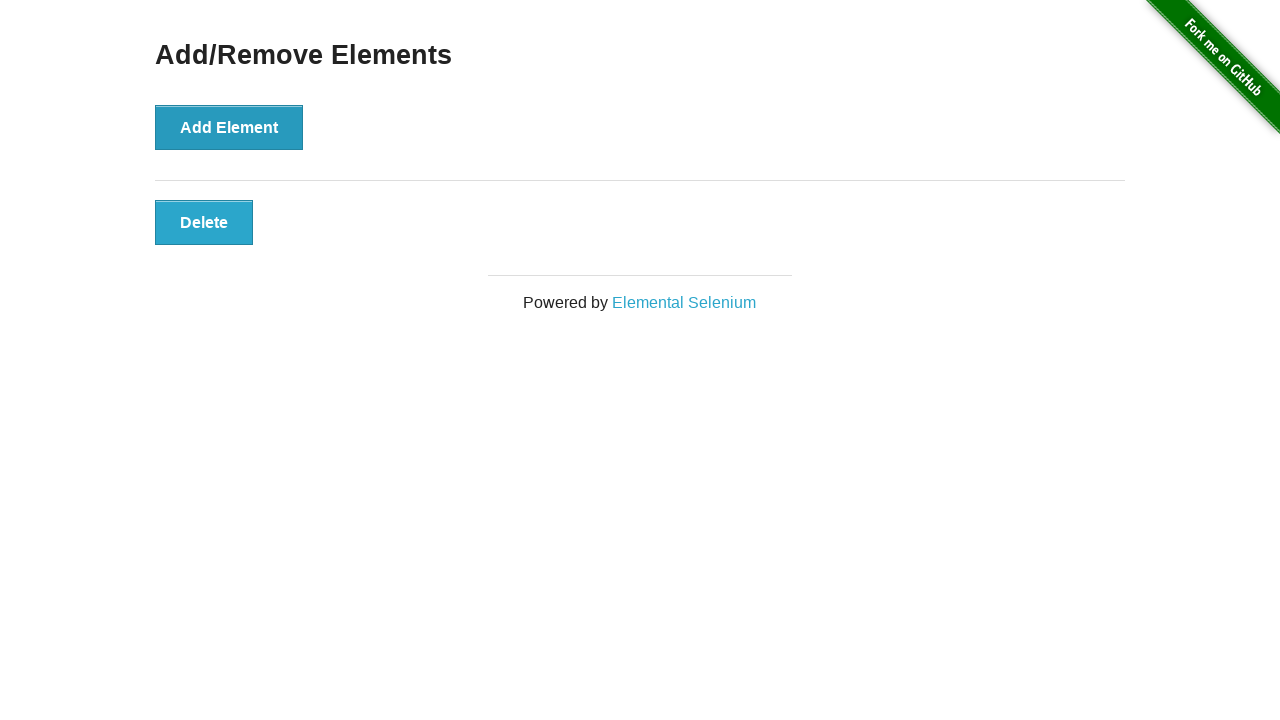

Clicked 'Add Element' button (iteration 2/70) at (229, 127) on xpath=//button[@onclick='addElement()']
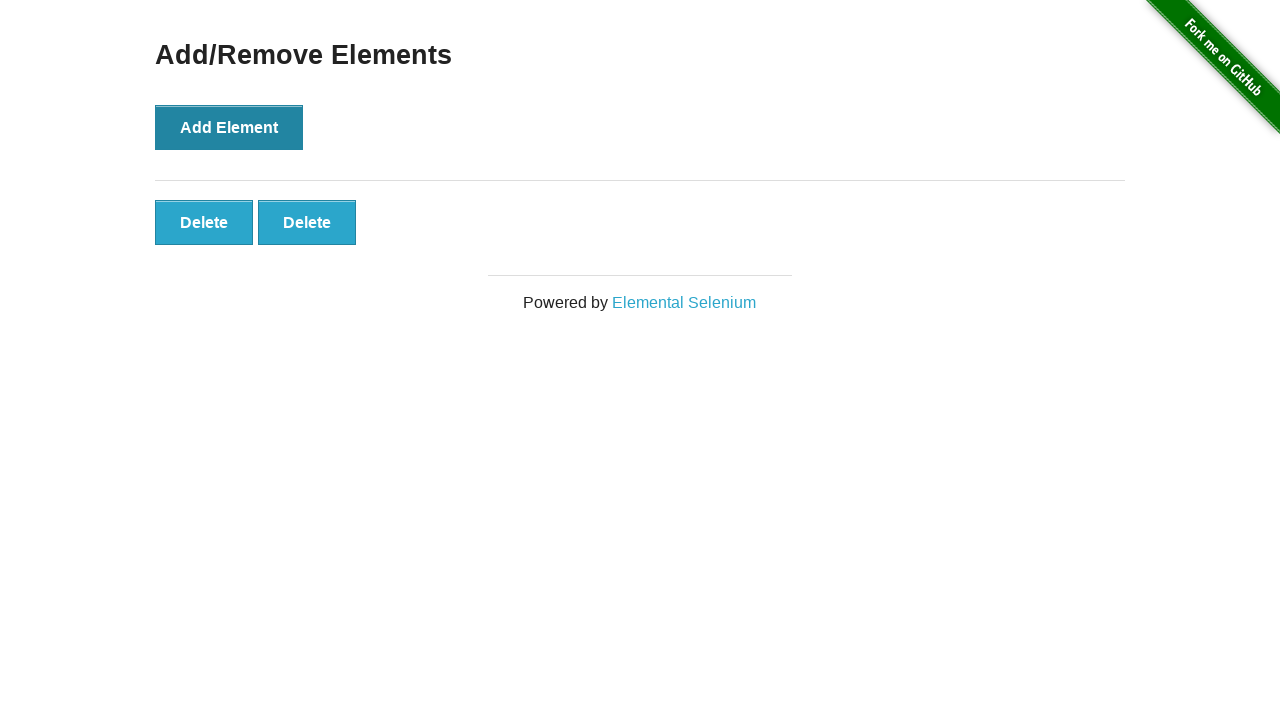

Clicked 'Add Element' button (iteration 3/70) at (229, 127) on xpath=//button[@onclick='addElement()']
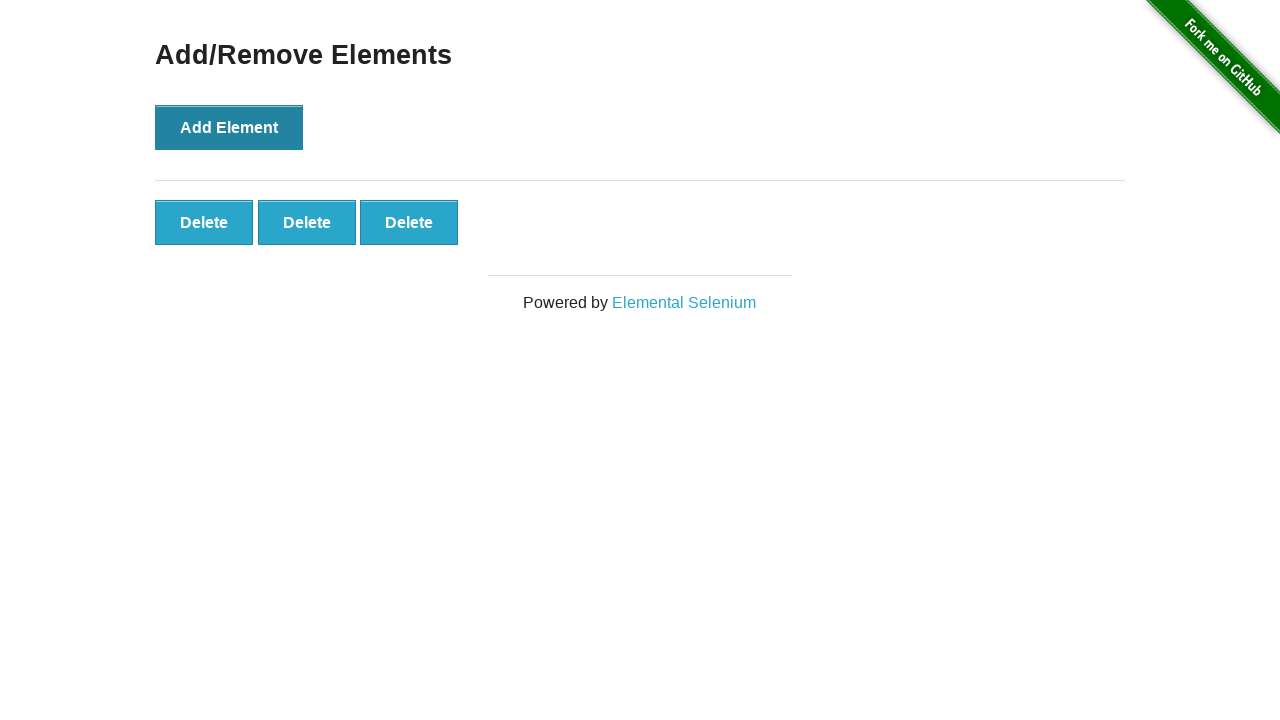

Clicked 'Add Element' button (iteration 4/70) at (229, 127) on xpath=//button[@onclick='addElement()']
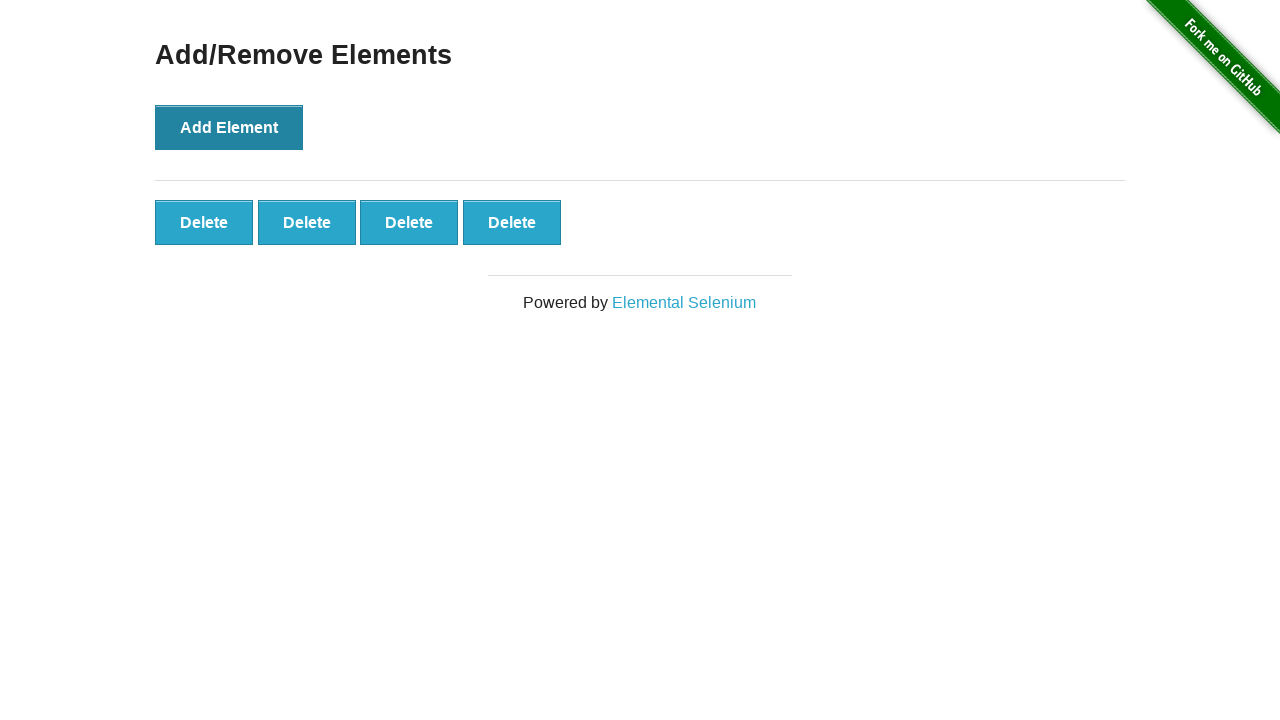

Clicked 'Add Element' button (iteration 5/70) at (229, 127) on xpath=//button[@onclick='addElement()']
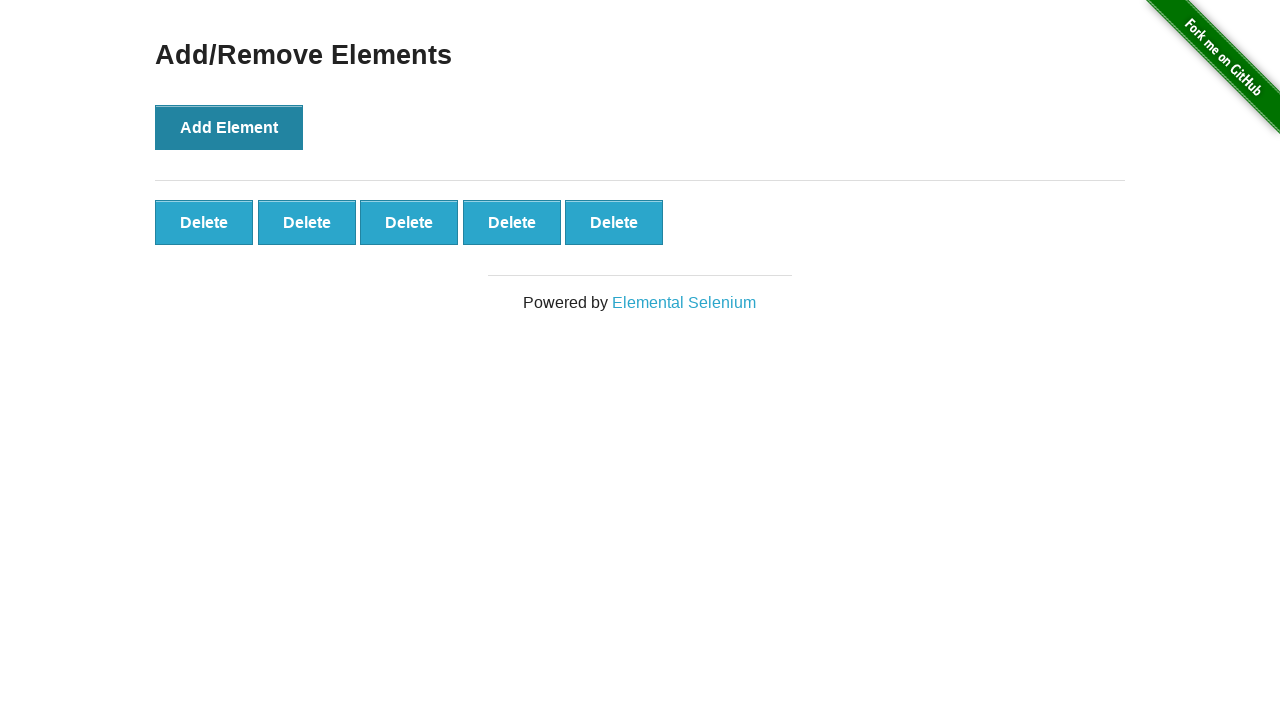

Clicked 'Add Element' button (iteration 6/70) at (229, 127) on xpath=//button[@onclick='addElement()']
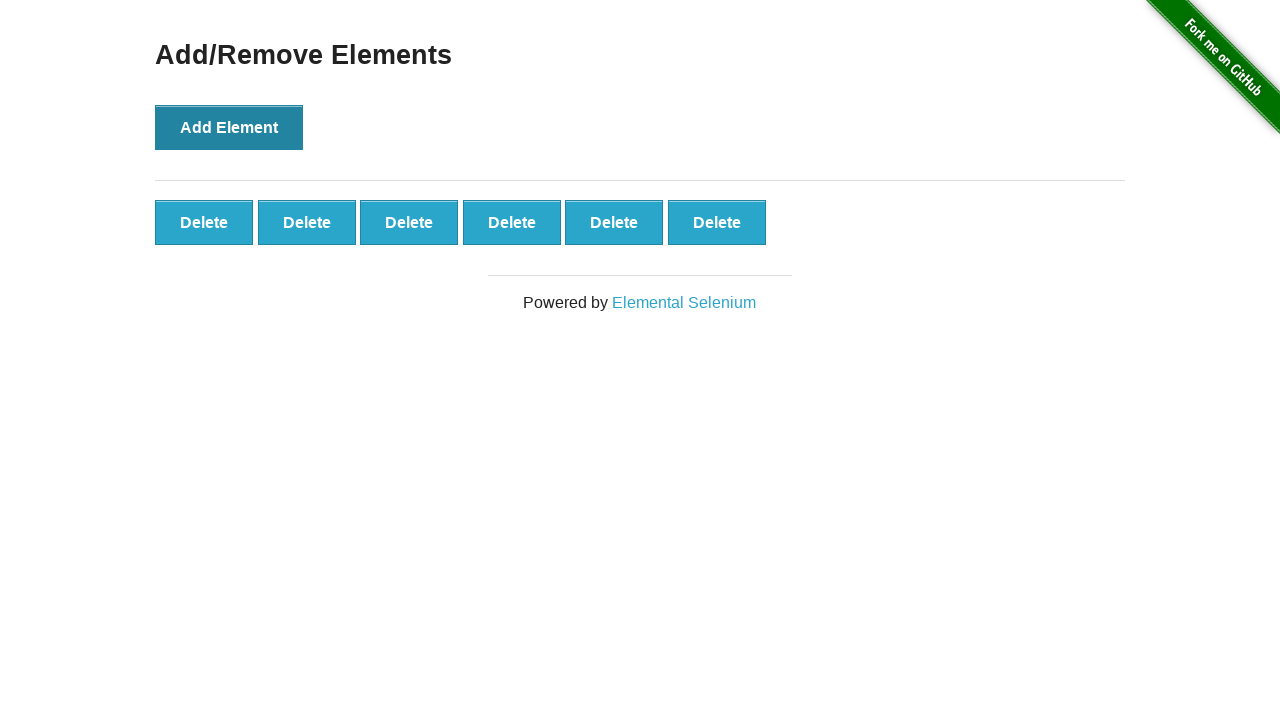

Clicked 'Add Element' button (iteration 7/70) at (229, 127) on xpath=//button[@onclick='addElement()']
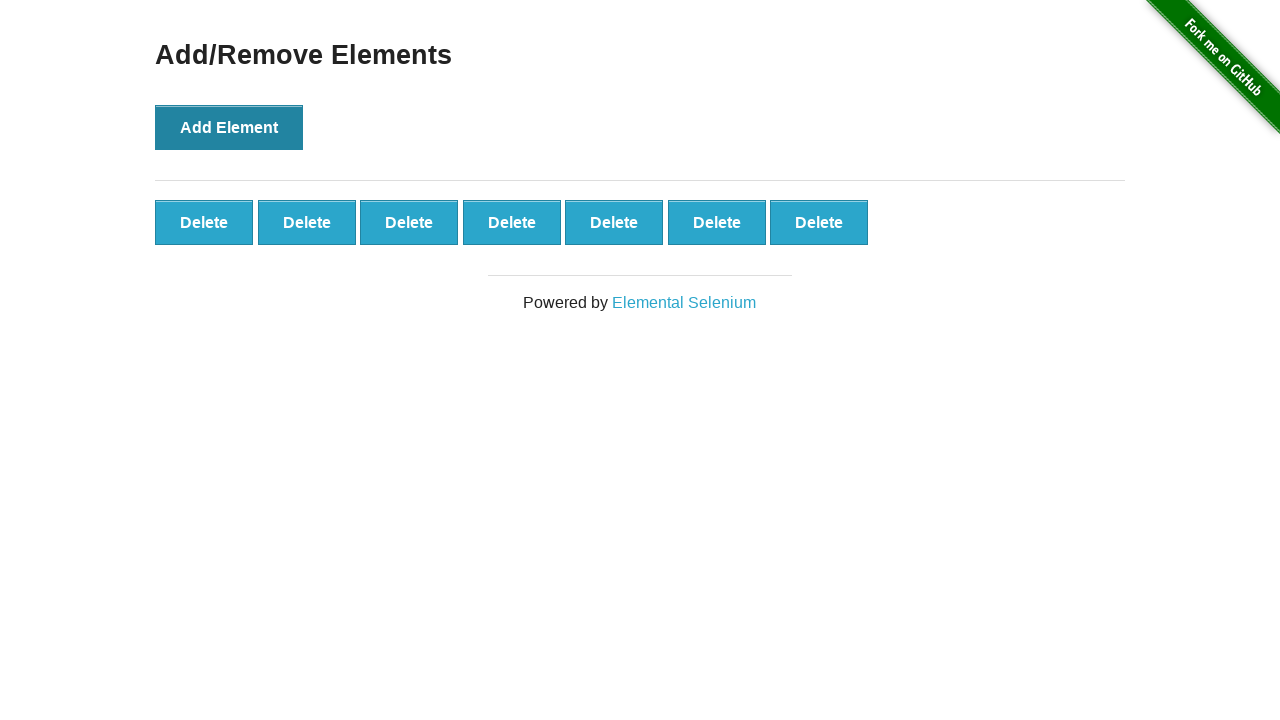

Clicked 'Add Element' button (iteration 8/70) at (229, 127) on xpath=//button[@onclick='addElement()']
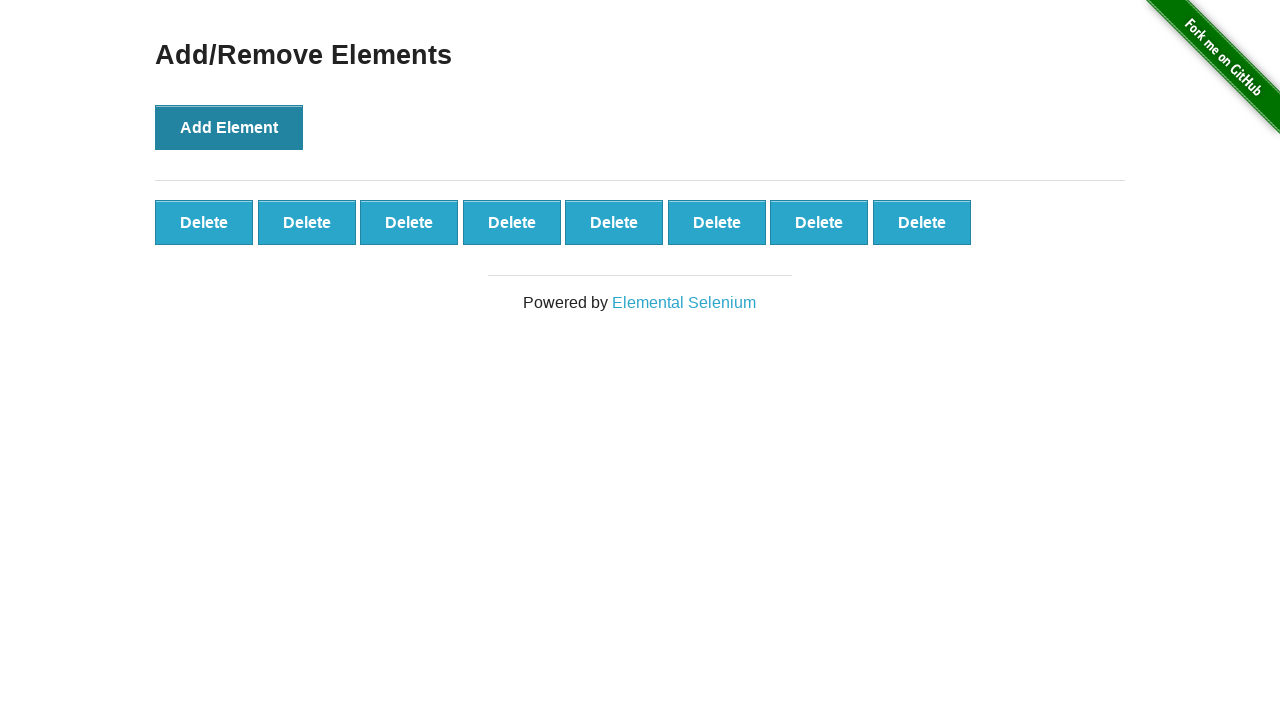

Clicked 'Add Element' button (iteration 9/70) at (229, 127) on xpath=//button[@onclick='addElement()']
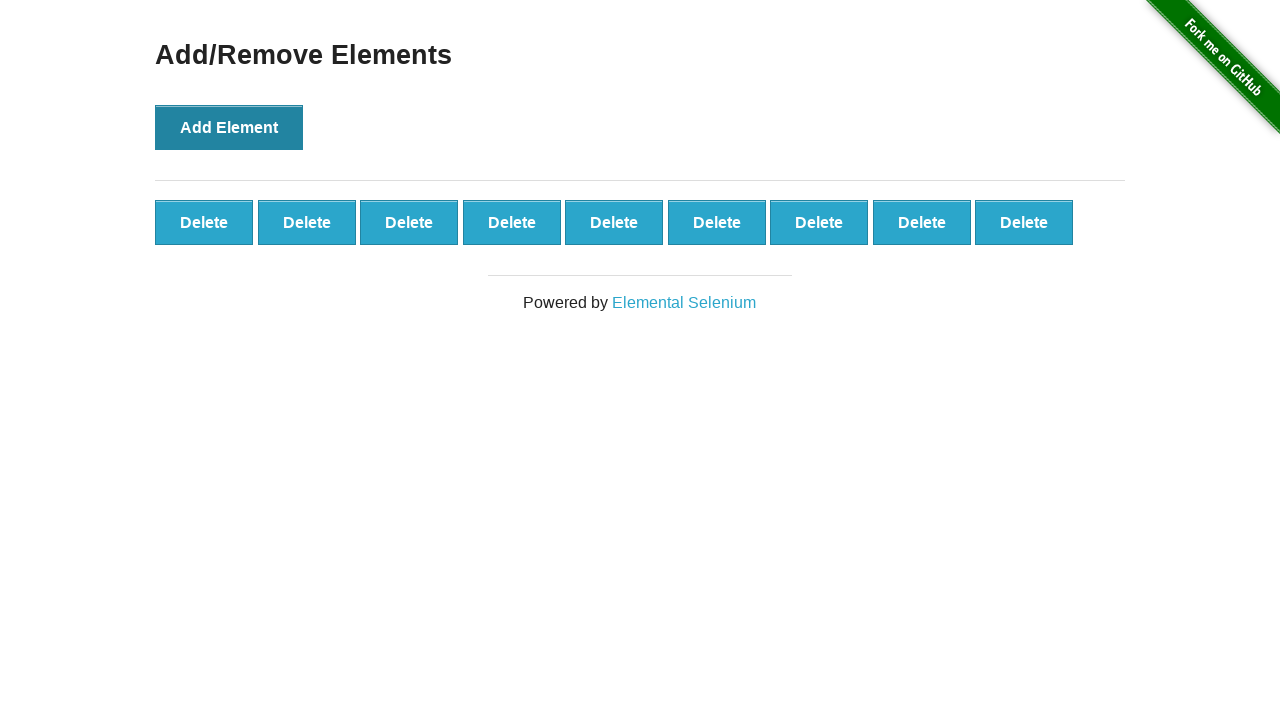

Clicked 'Add Element' button (iteration 10/70) at (229, 127) on xpath=//button[@onclick='addElement()']
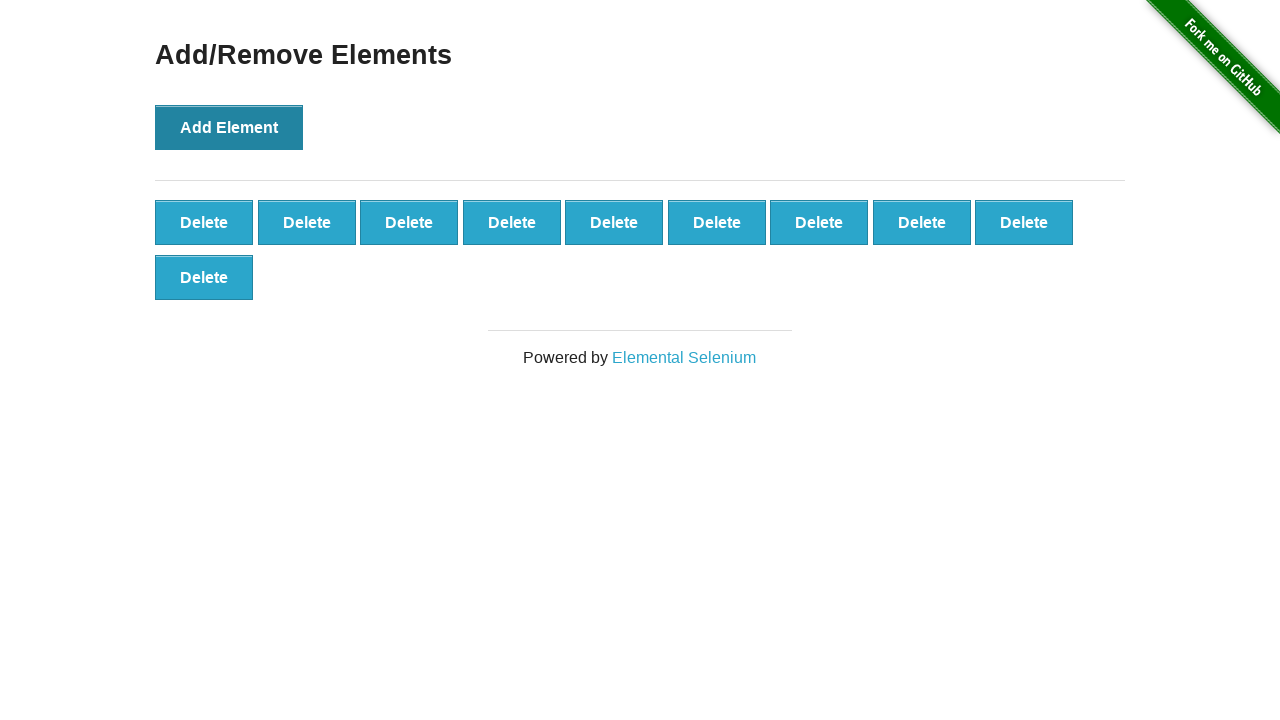

Clicked 'Add Element' button (iteration 11/70) at (229, 127) on xpath=//button[@onclick='addElement()']
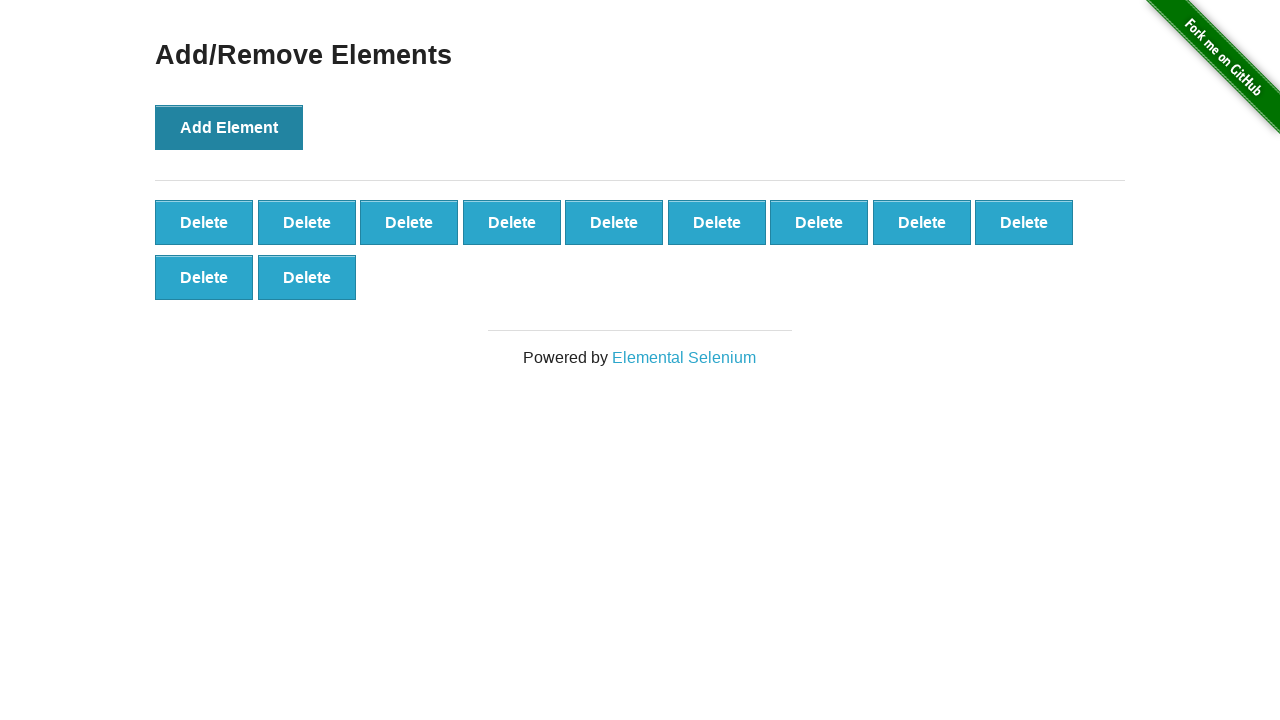

Clicked 'Add Element' button (iteration 12/70) at (229, 127) on xpath=//button[@onclick='addElement()']
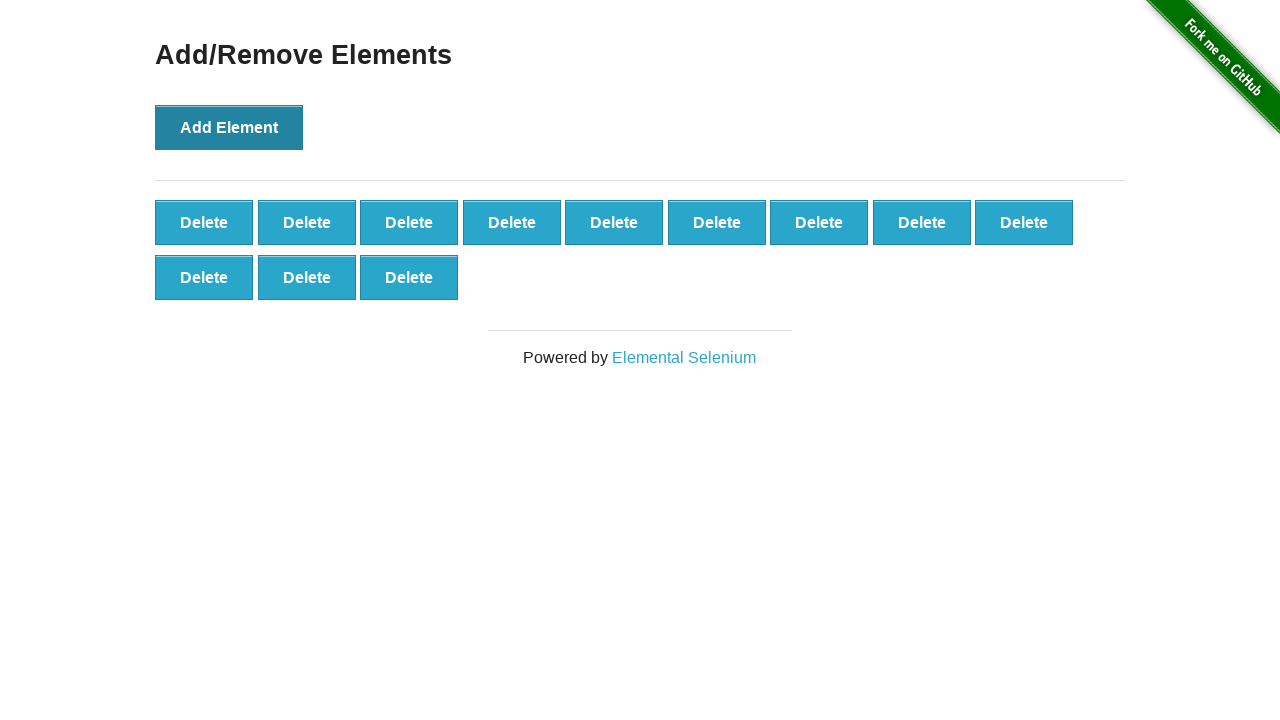

Clicked 'Add Element' button (iteration 13/70) at (229, 127) on xpath=//button[@onclick='addElement()']
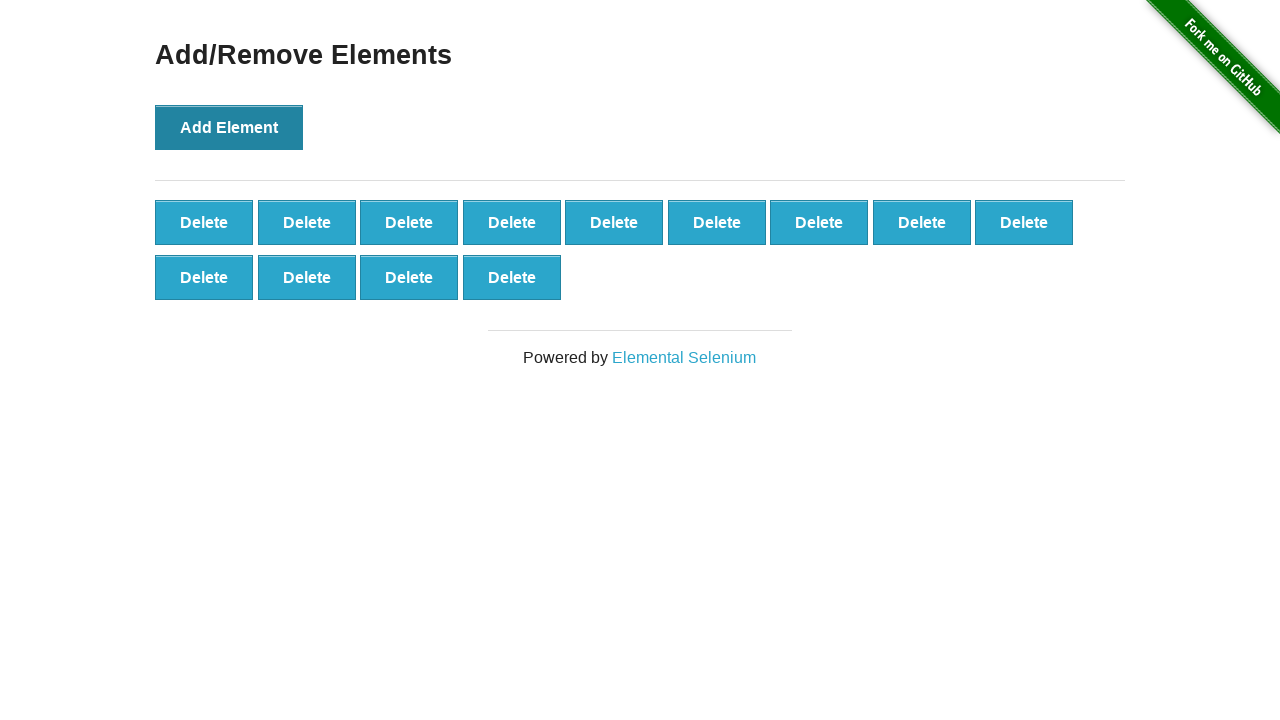

Clicked 'Add Element' button (iteration 14/70) at (229, 127) on xpath=//button[@onclick='addElement()']
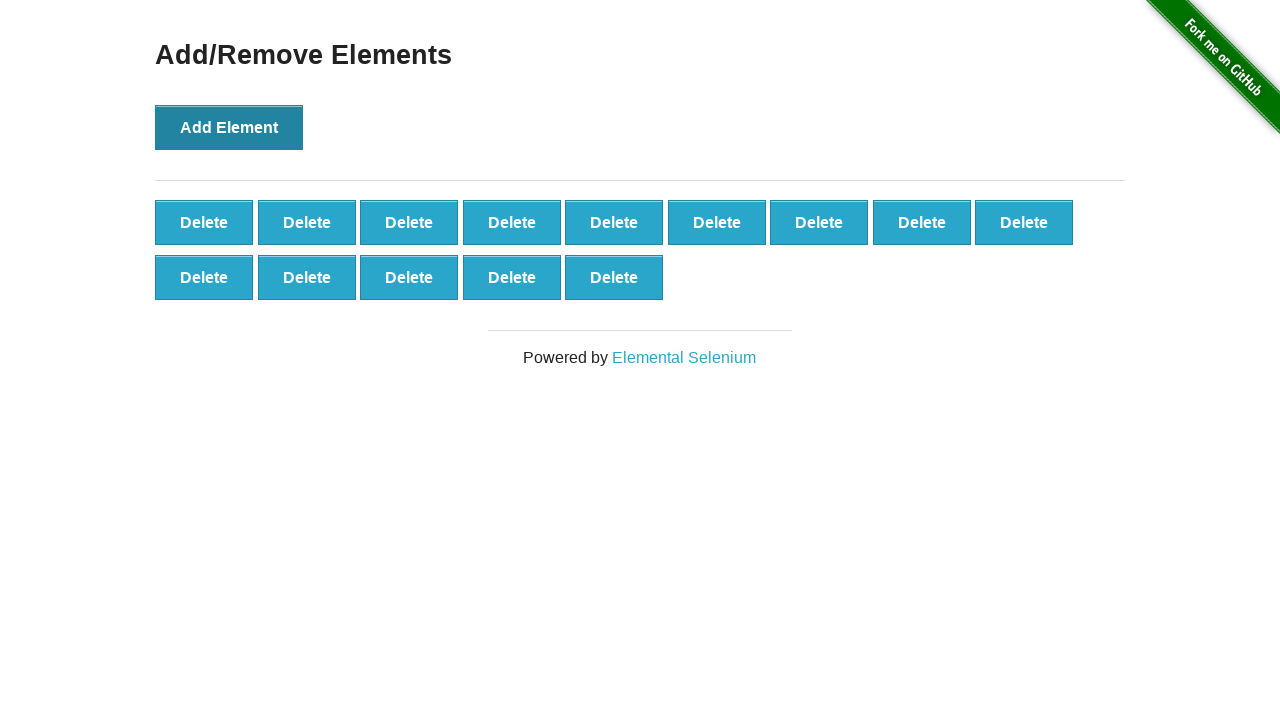

Clicked 'Add Element' button (iteration 15/70) at (229, 127) on xpath=//button[@onclick='addElement()']
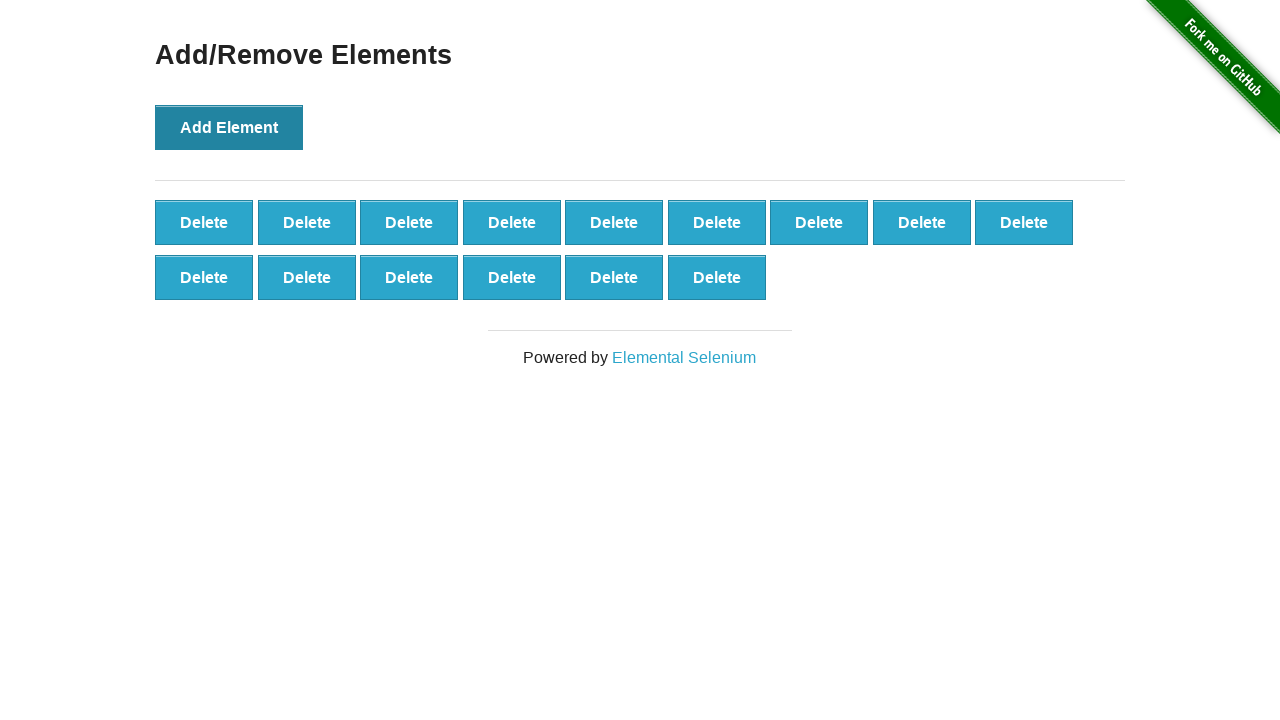

Clicked 'Add Element' button (iteration 16/70) at (229, 127) on xpath=//button[@onclick='addElement()']
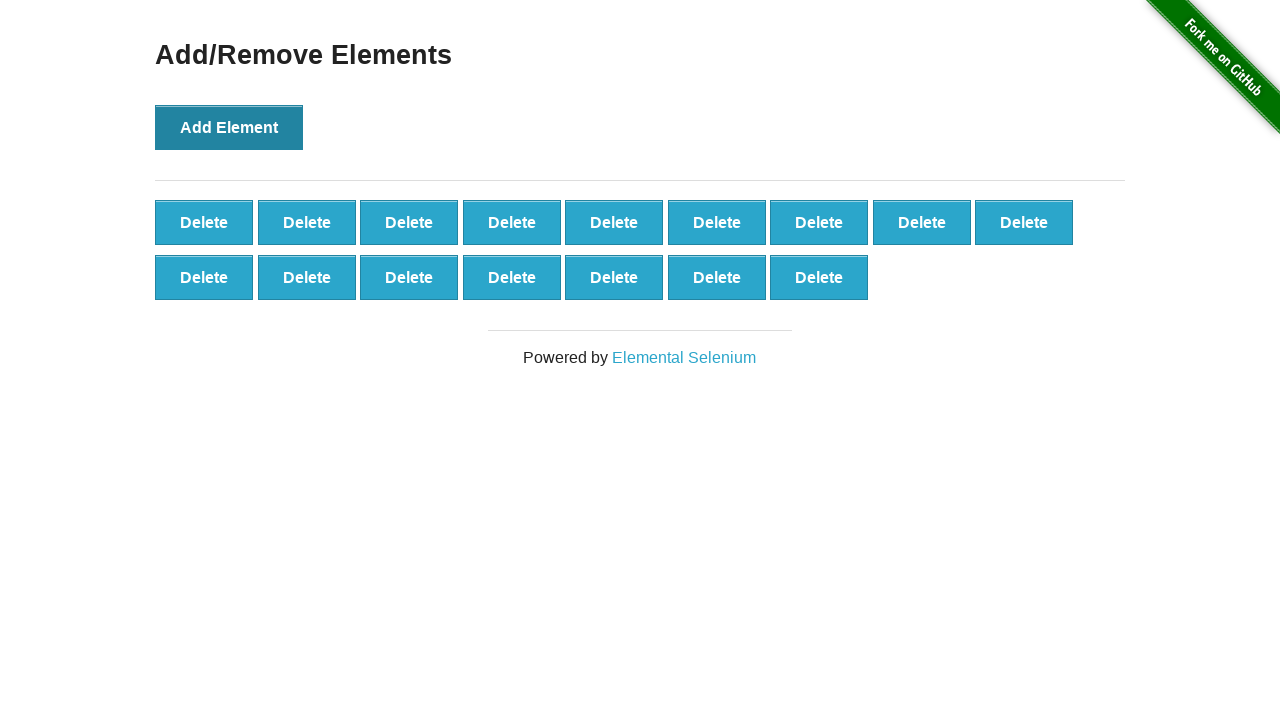

Clicked 'Add Element' button (iteration 17/70) at (229, 127) on xpath=//button[@onclick='addElement()']
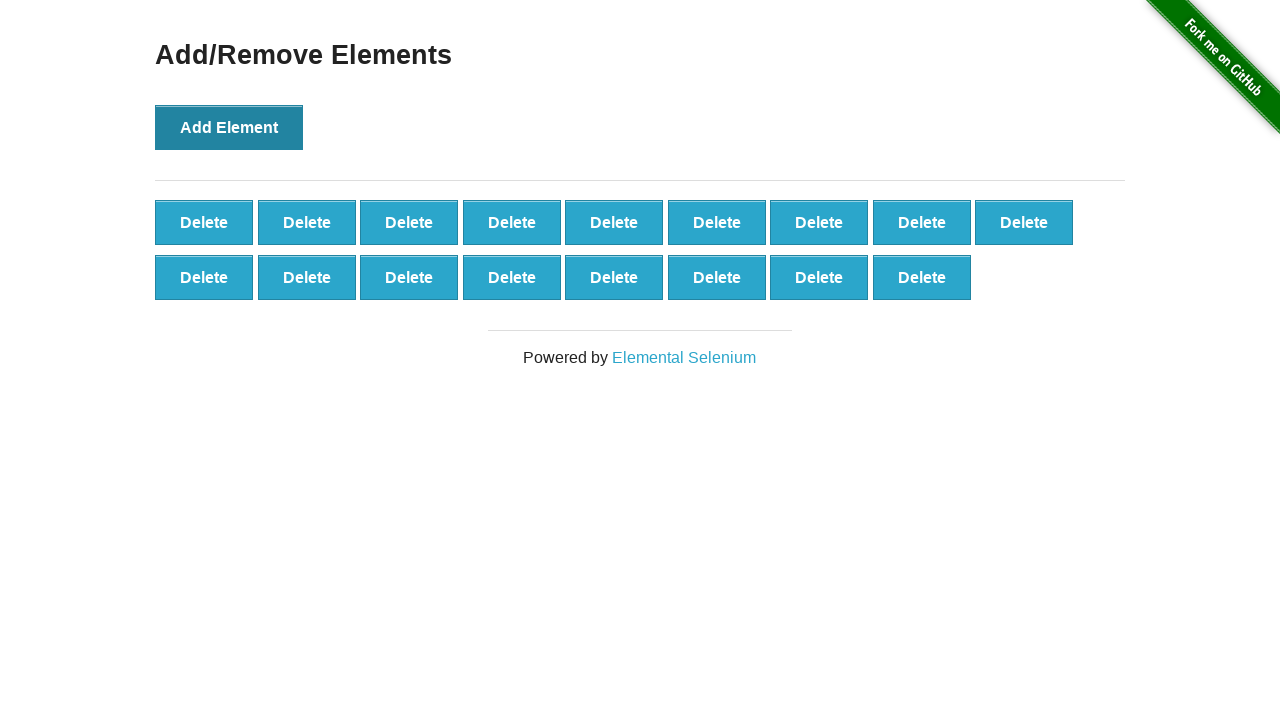

Clicked 'Add Element' button (iteration 18/70) at (229, 127) on xpath=//button[@onclick='addElement()']
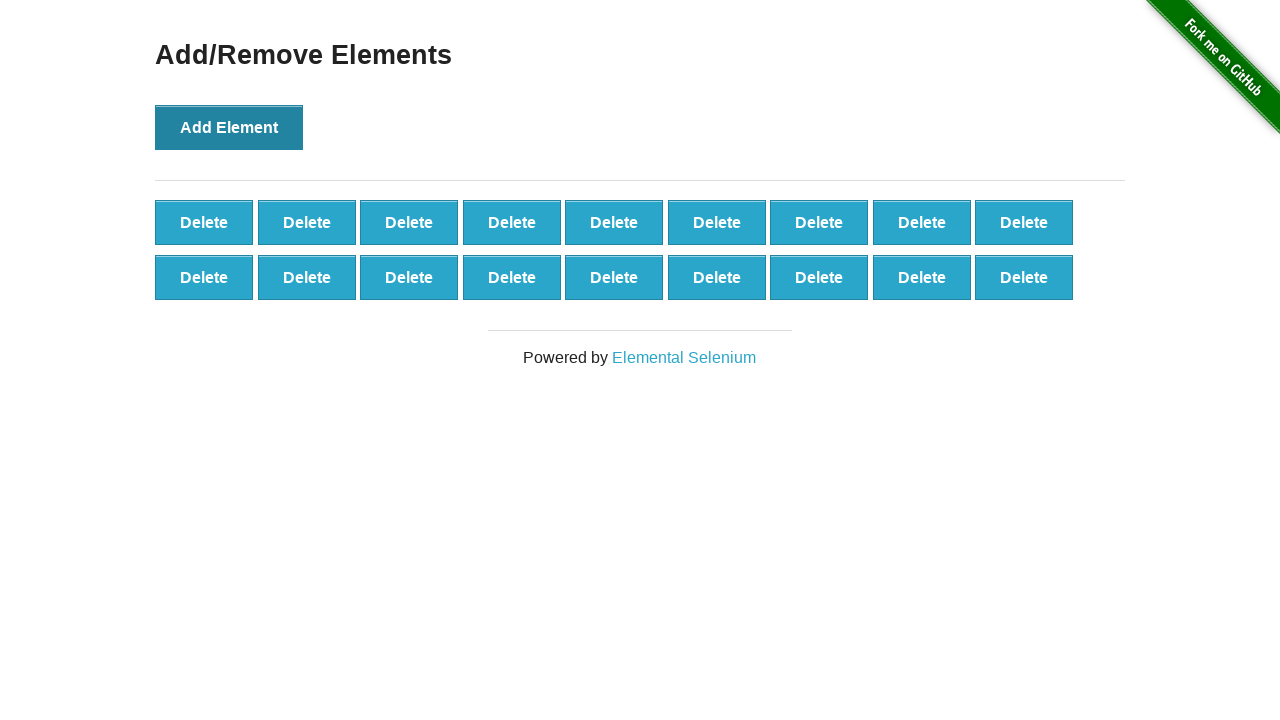

Clicked 'Add Element' button (iteration 19/70) at (229, 127) on xpath=//button[@onclick='addElement()']
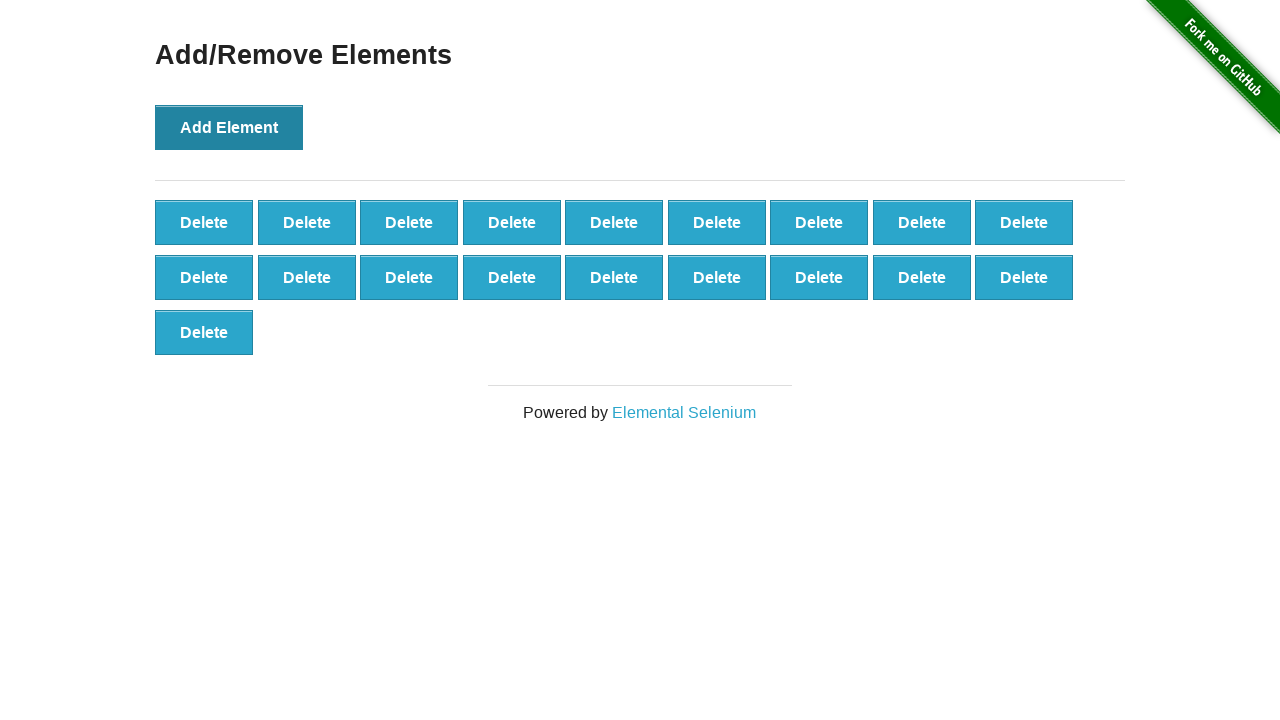

Clicked 'Add Element' button (iteration 20/70) at (229, 127) on xpath=//button[@onclick='addElement()']
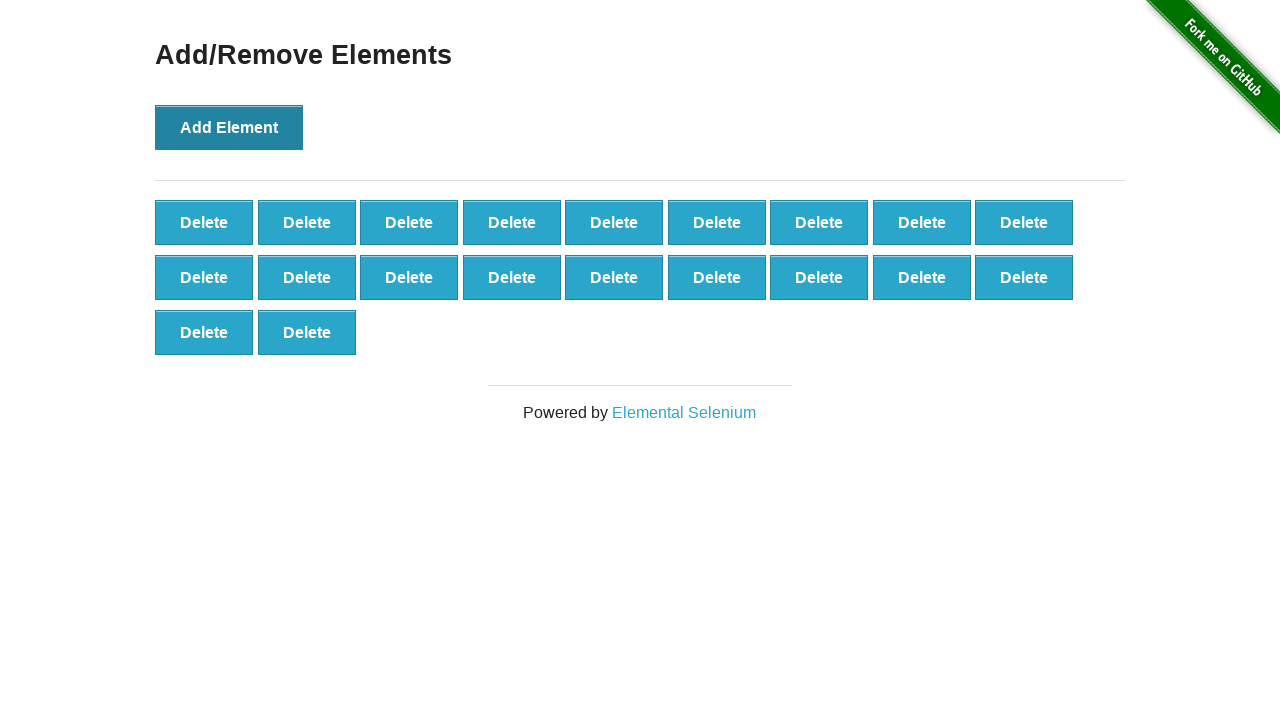

Clicked 'Add Element' button (iteration 21/70) at (229, 127) on xpath=//button[@onclick='addElement()']
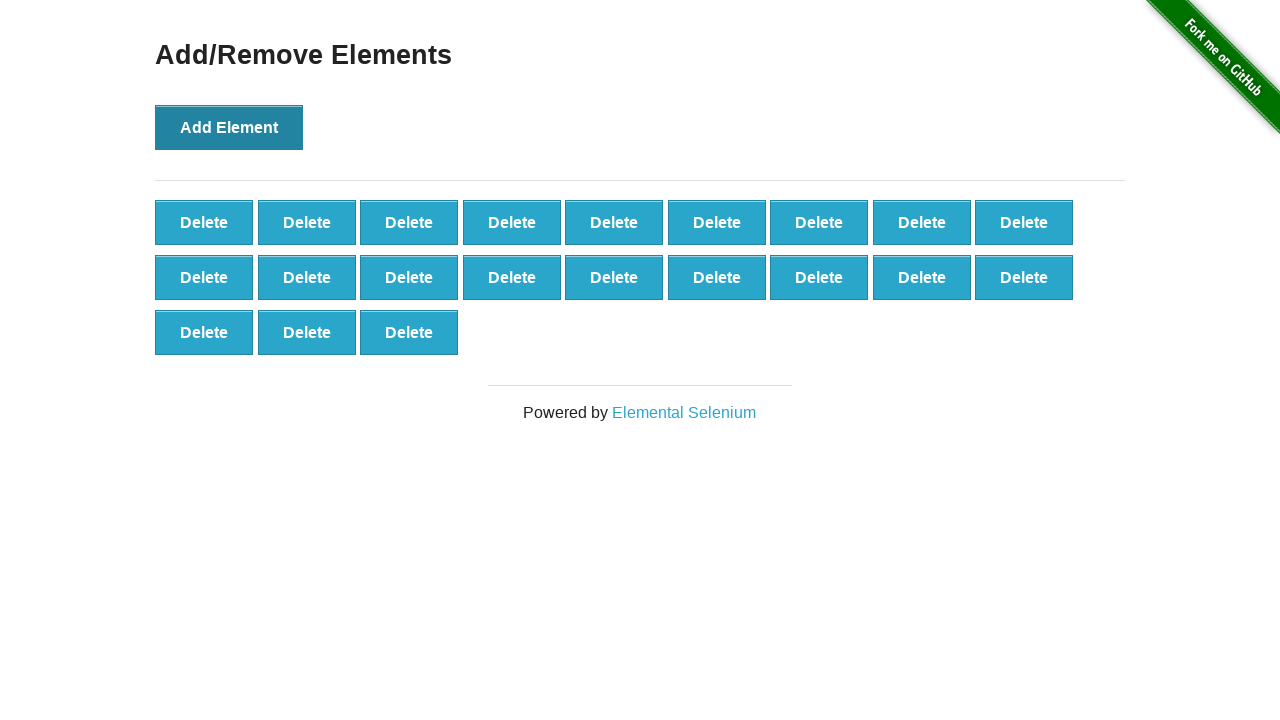

Clicked 'Add Element' button (iteration 22/70) at (229, 127) on xpath=//button[@onclick='addElement()']
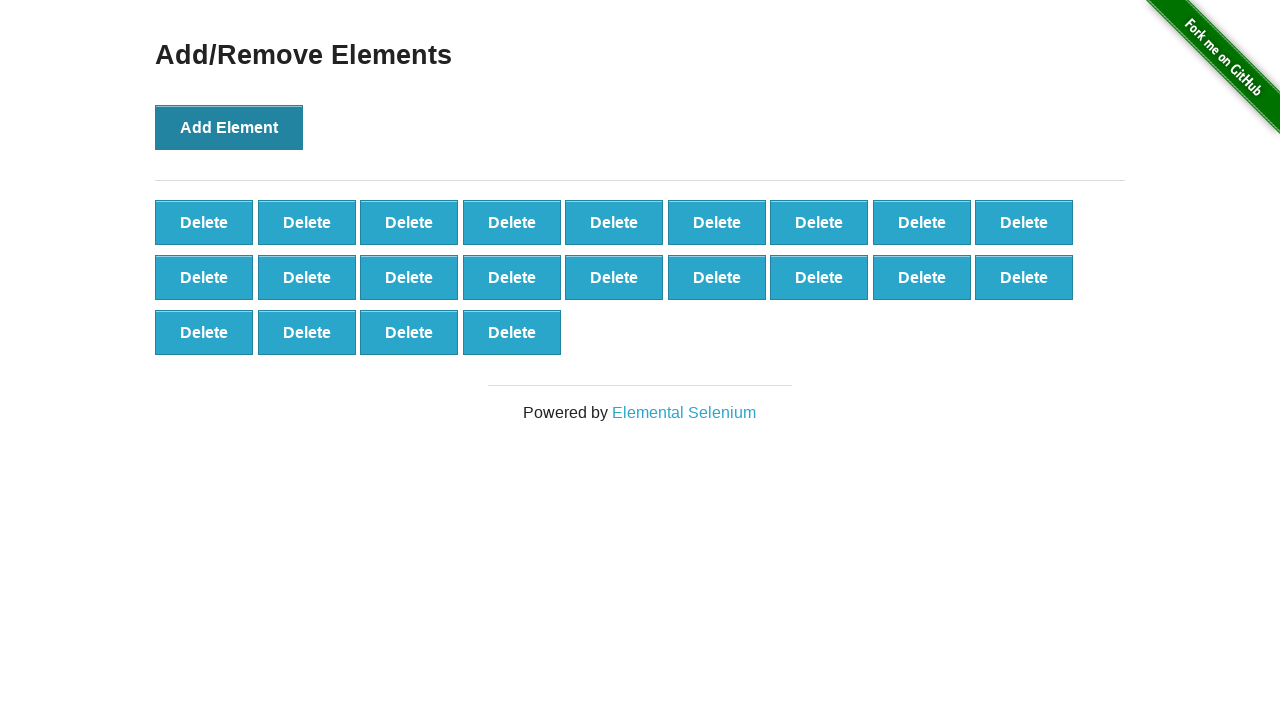

Clicked 'Add Element' button (iteration 23/70) at (229, 127) on xpath=//button[@onclick='addElement()']
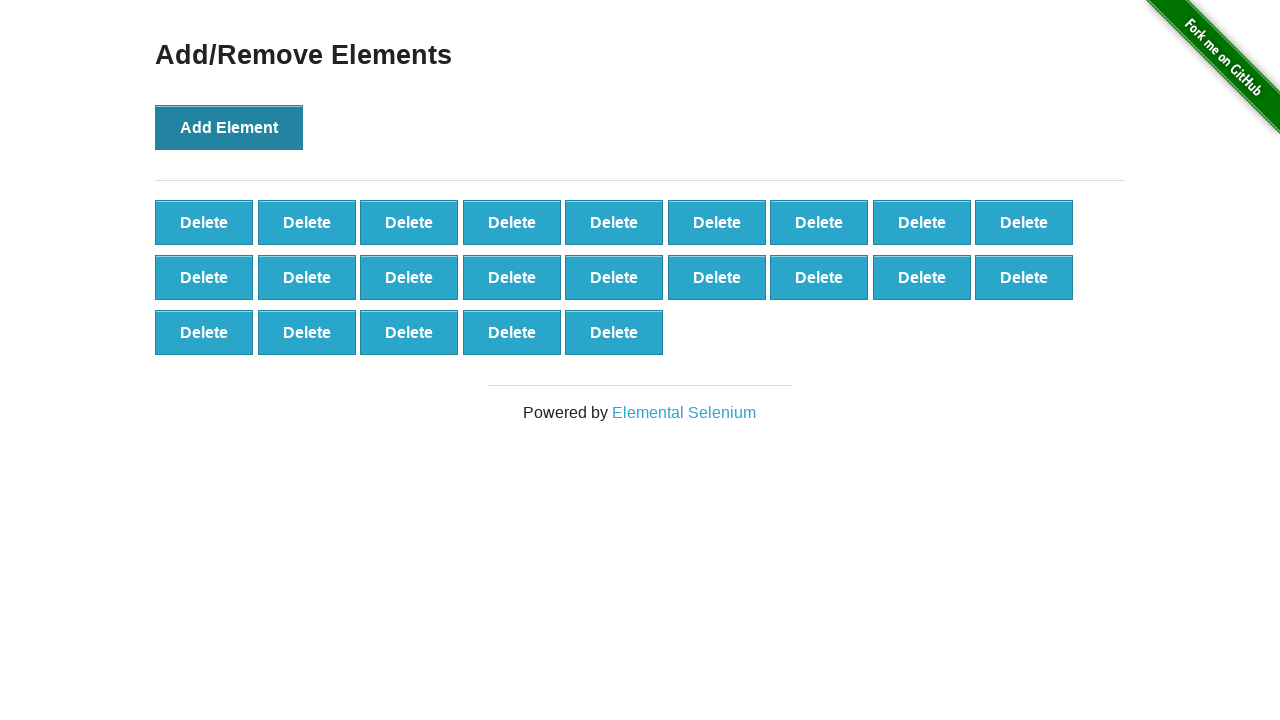

Clicked 'Add Element' button (iteration 24/70) at (229, 127) on xpath=//button[@onclick='addElement()']
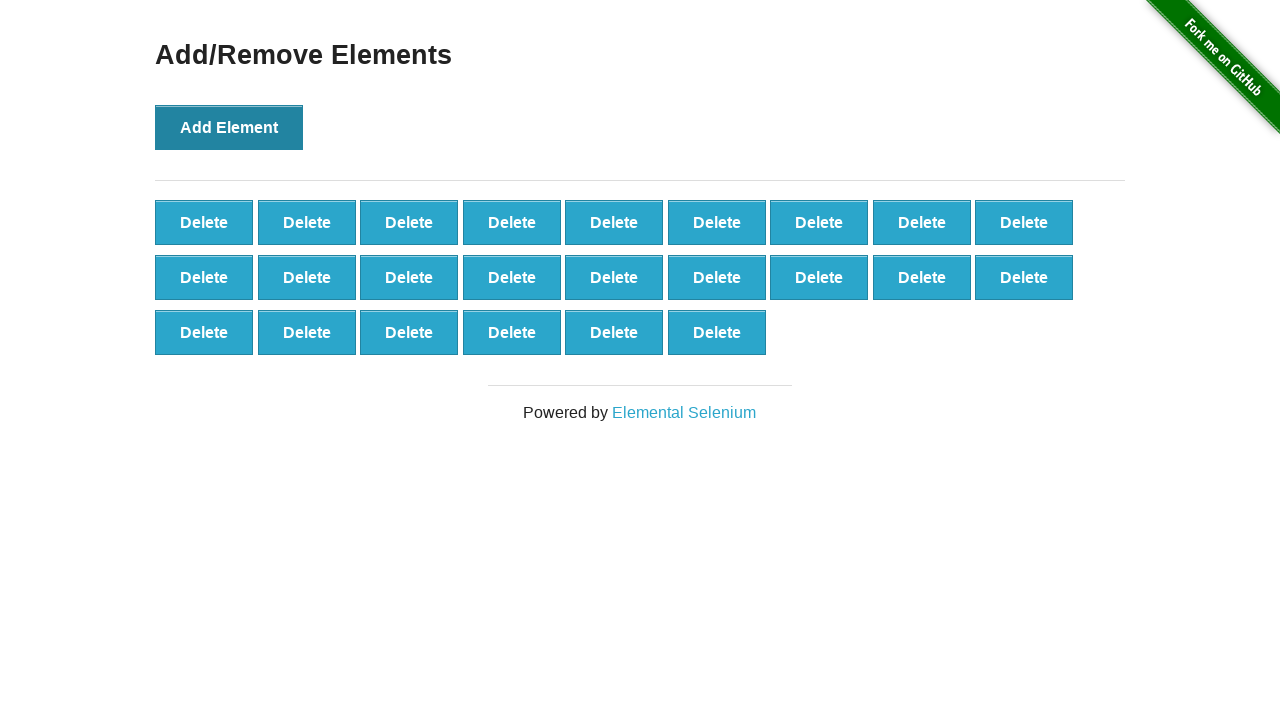

Clicked 'Add Element' button (iteration 25/70) at (229, 127) on xpath=//button[@onclick='addElement()']
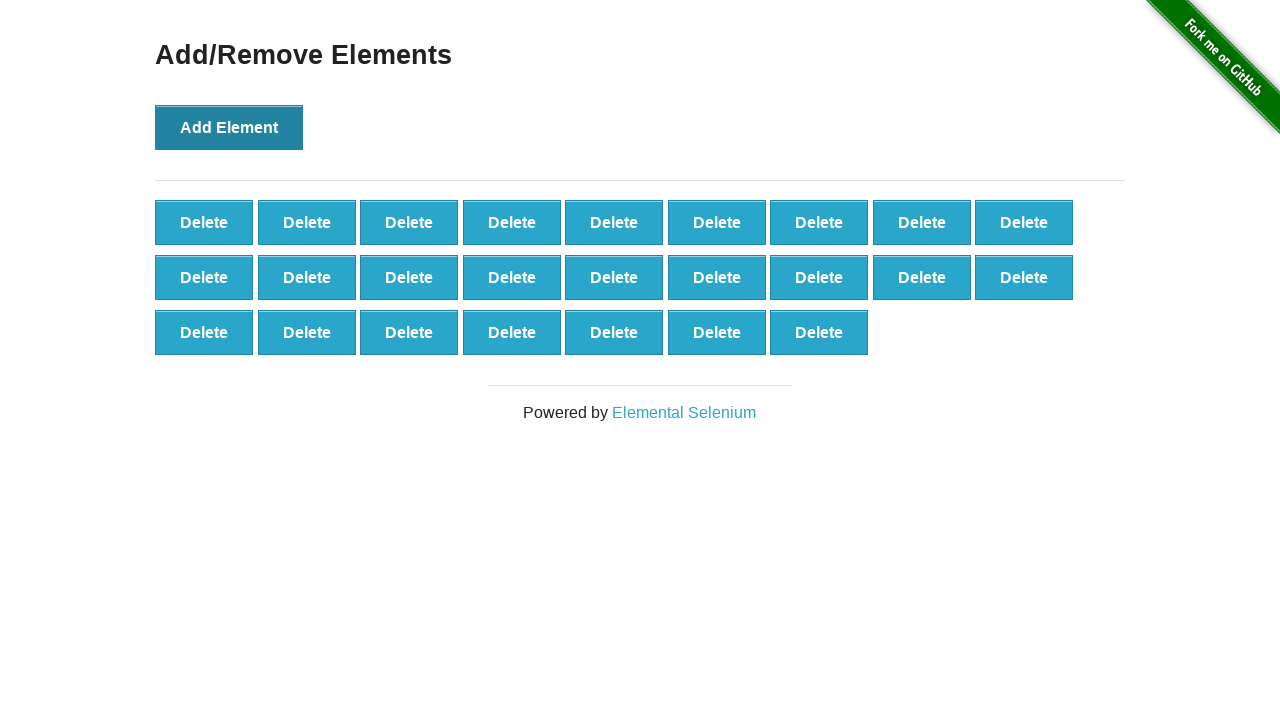

Clicked 'Add Element' button (iteration 26/70) at (229, 127) on xpath=//button[@onclick='addElement()']
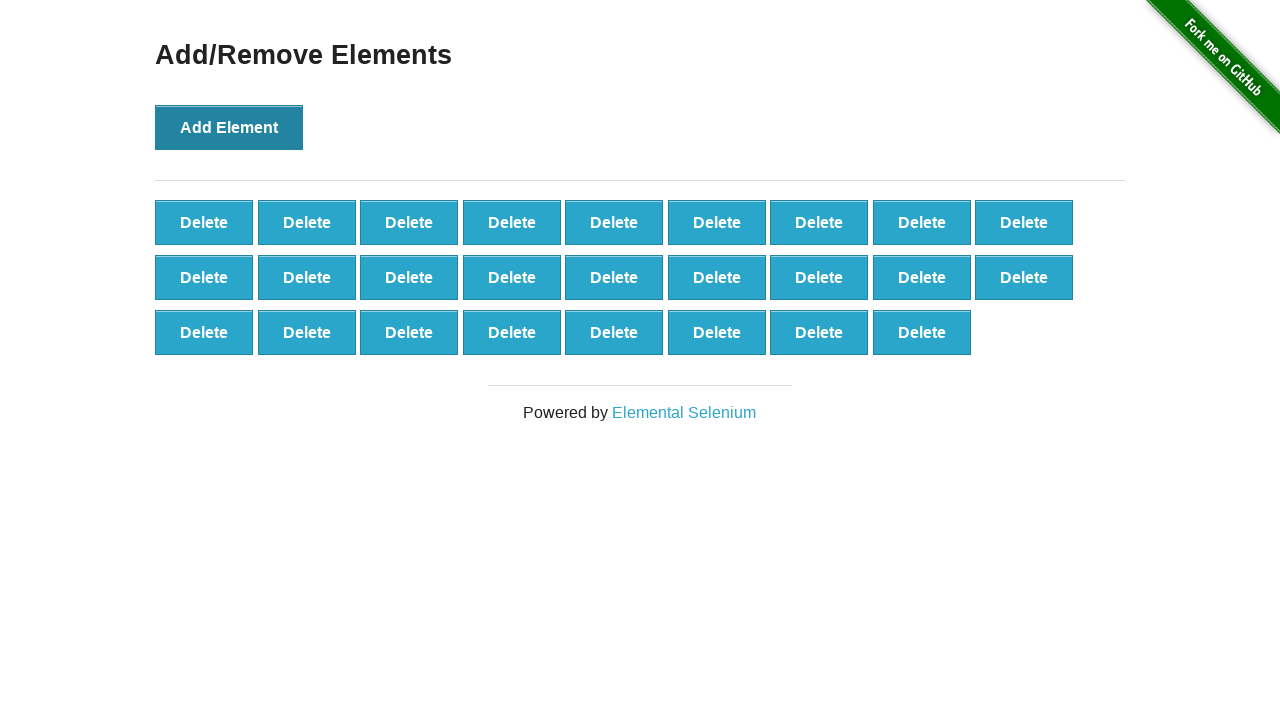

Clicked 'Add Element' button (iteration 27/70) at (229, 127) on xpath=//button[@onclick='addElement()']
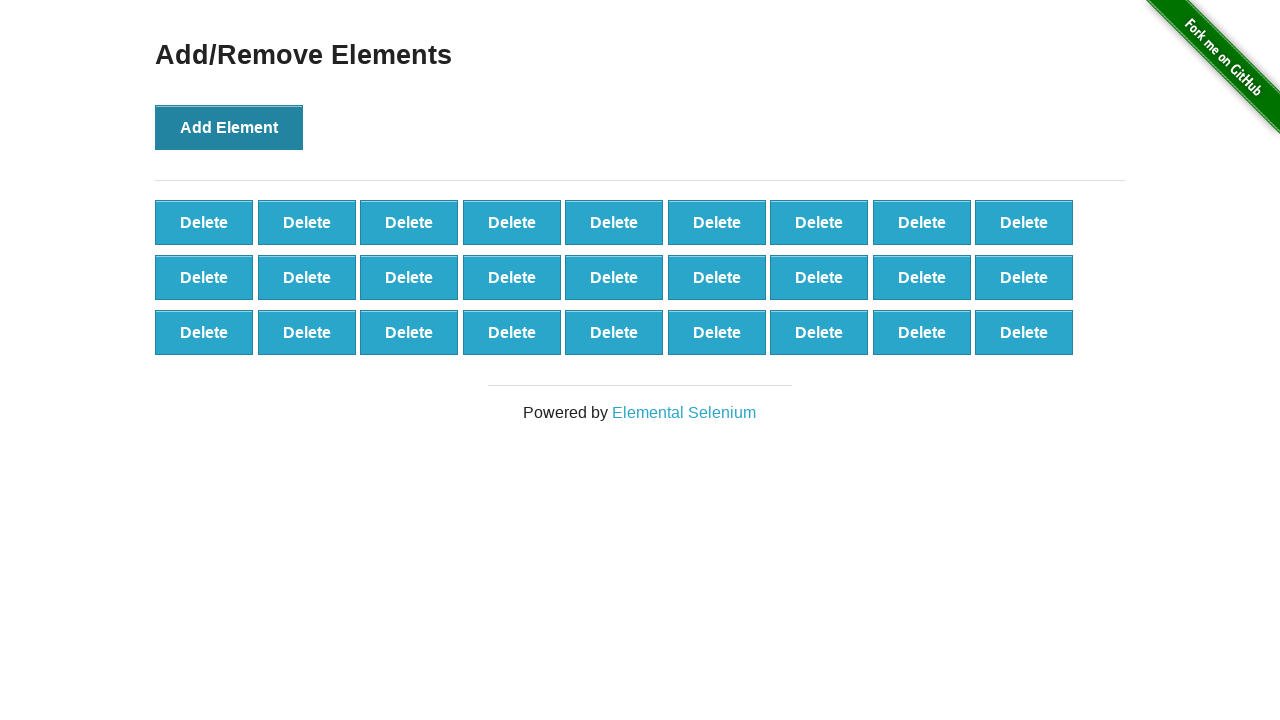

Clicked 'Add Element' button (iteration 28/70) at (229, 127) on xpath=//button[@onclick='addElement()']
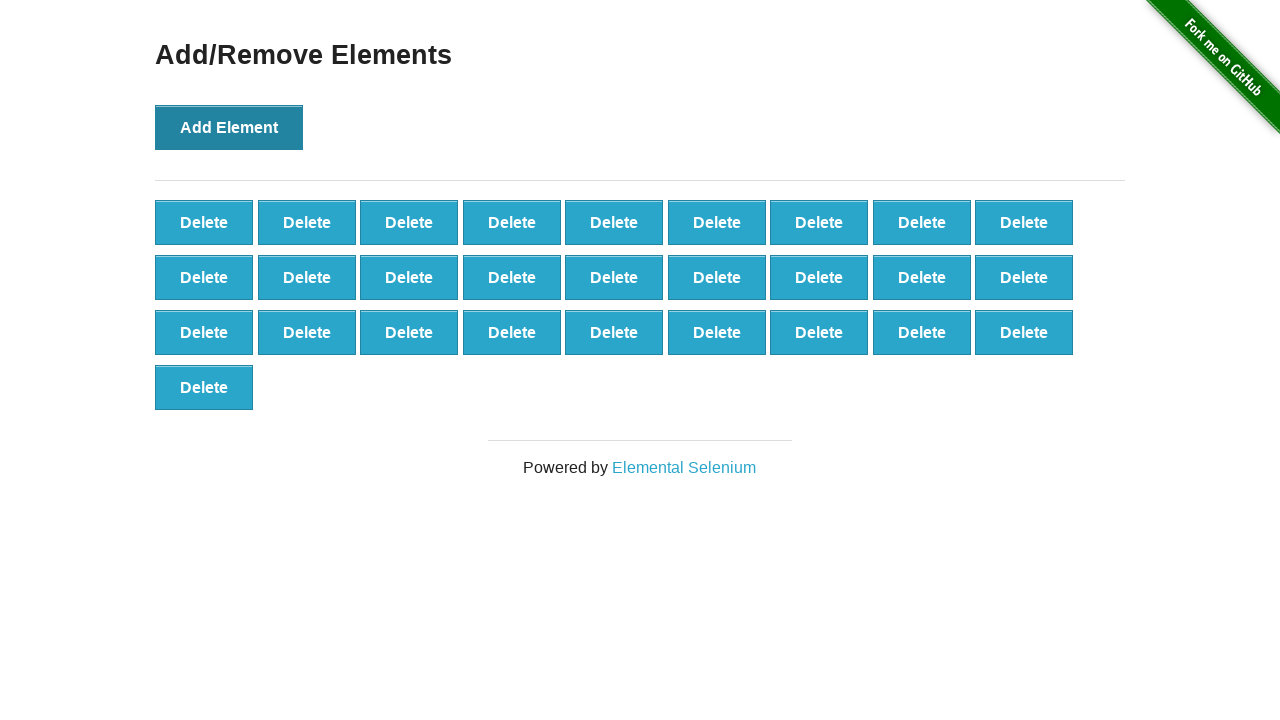

Clicked 'Add Element' button (iteration 29/70) at (229, 127) on xpath=//button[@onclick='addElement()']
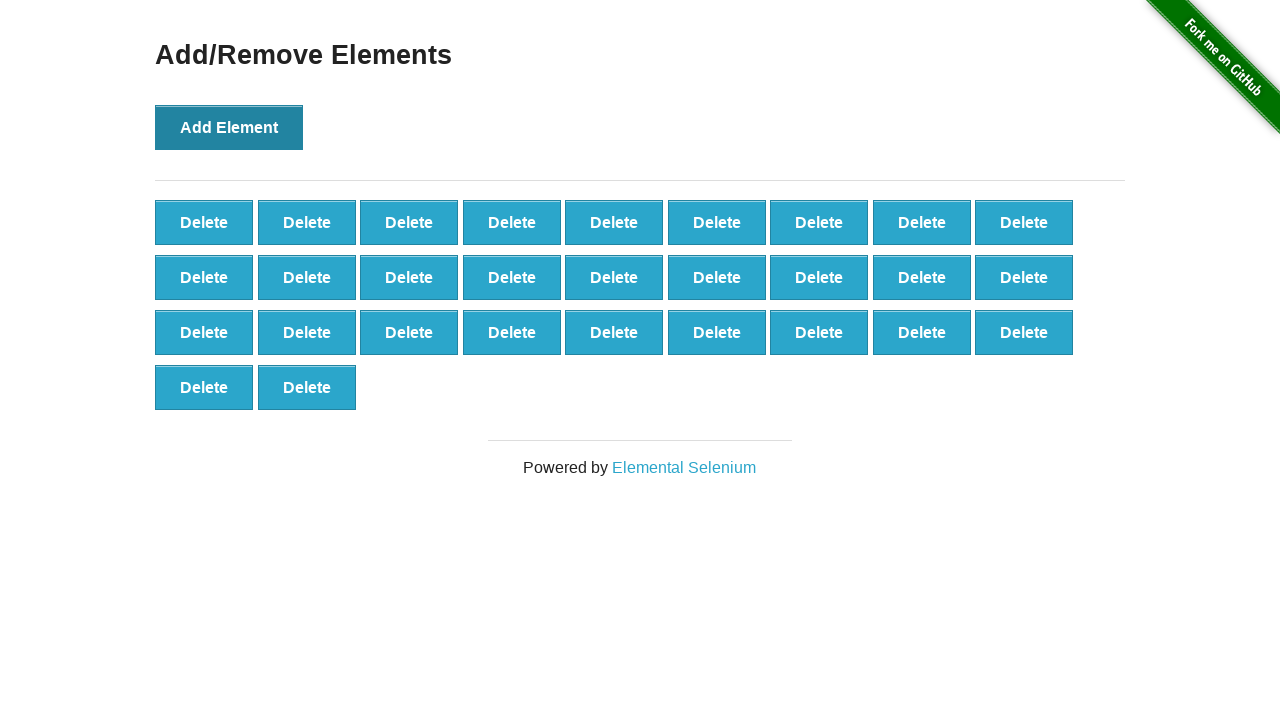

Clicked 'Add Element' button (iteration 30/70) at (229, 127) on xpath=//button[@onclick='addElement()']
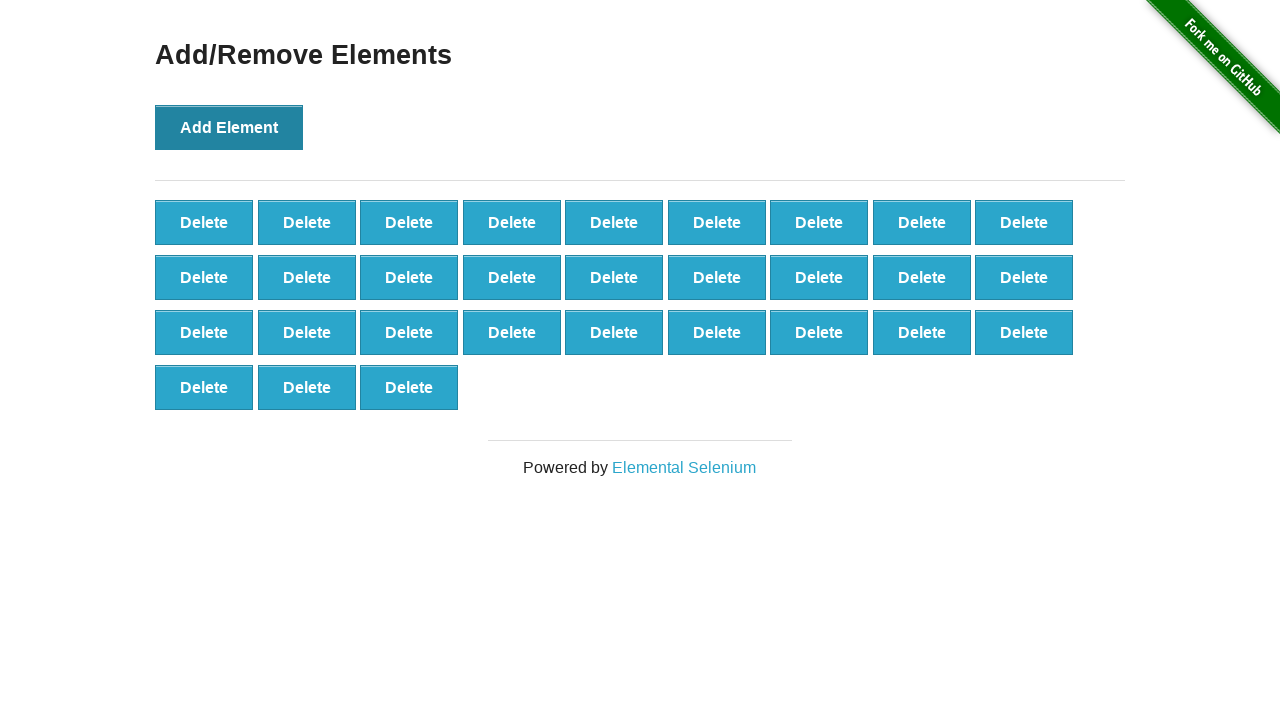

Clicked 'Add Element' button (iteration 31/70) at (229, 127) on xpath=//button[@onclick='addElement()']
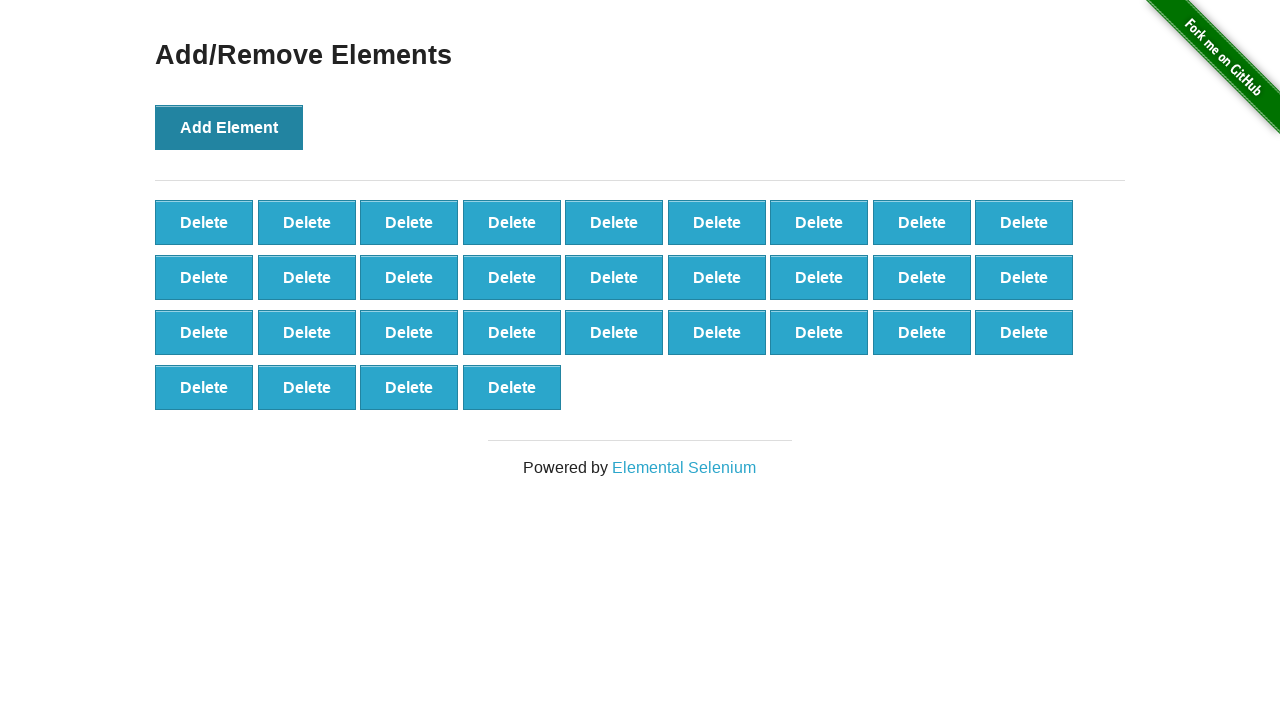

Clicked 'Add Element' button (iteration 32/70) at (229, 127) on xpath=//button[@onclick='addElement()']
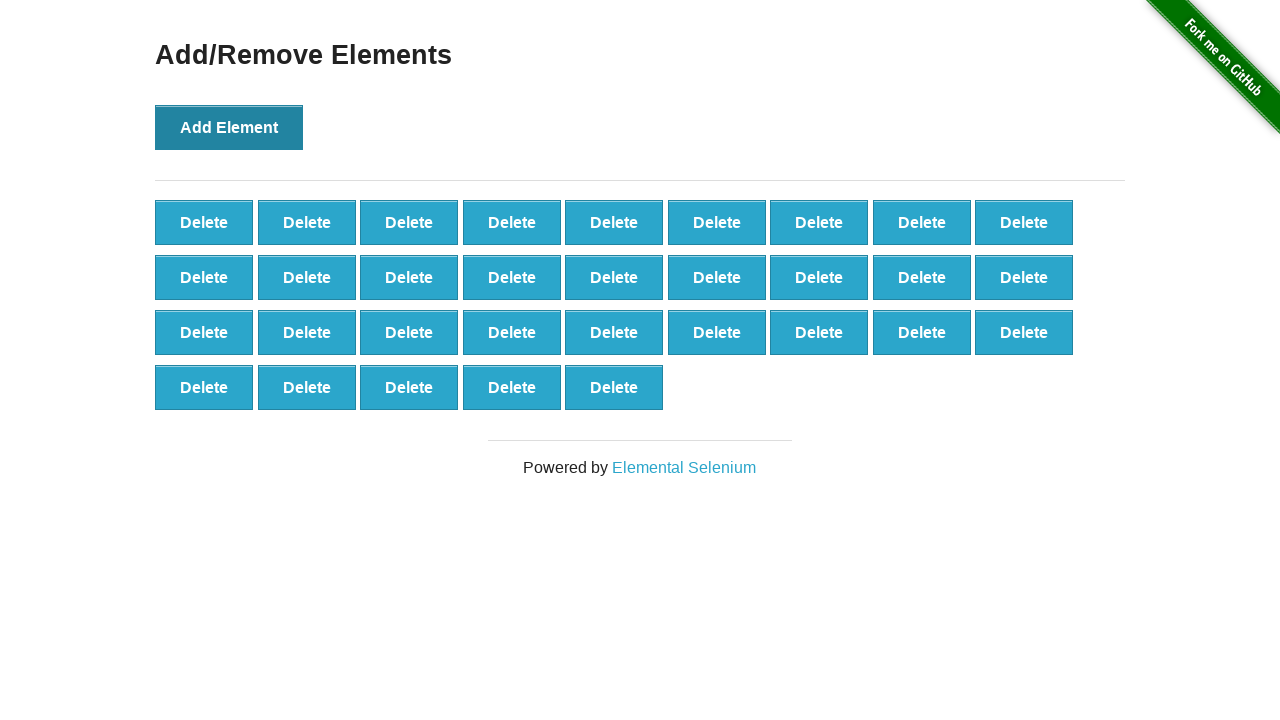

Clicked 'Add Element' button (iteration 33/70) at (229, 127) on xpath=//button[@onclick='addElement()']
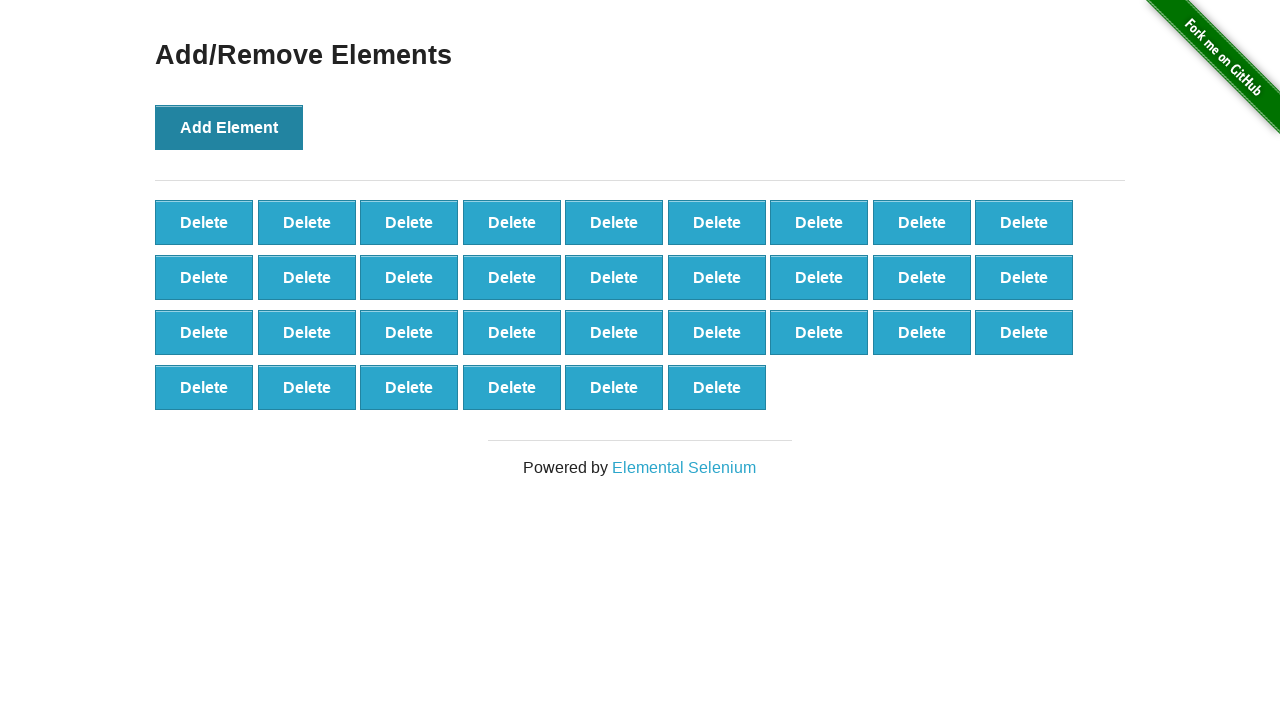

Clicked 'Add Element' button (iteration 34/70) at (229, 127) on xpath=//button[@onclick='addElement()']
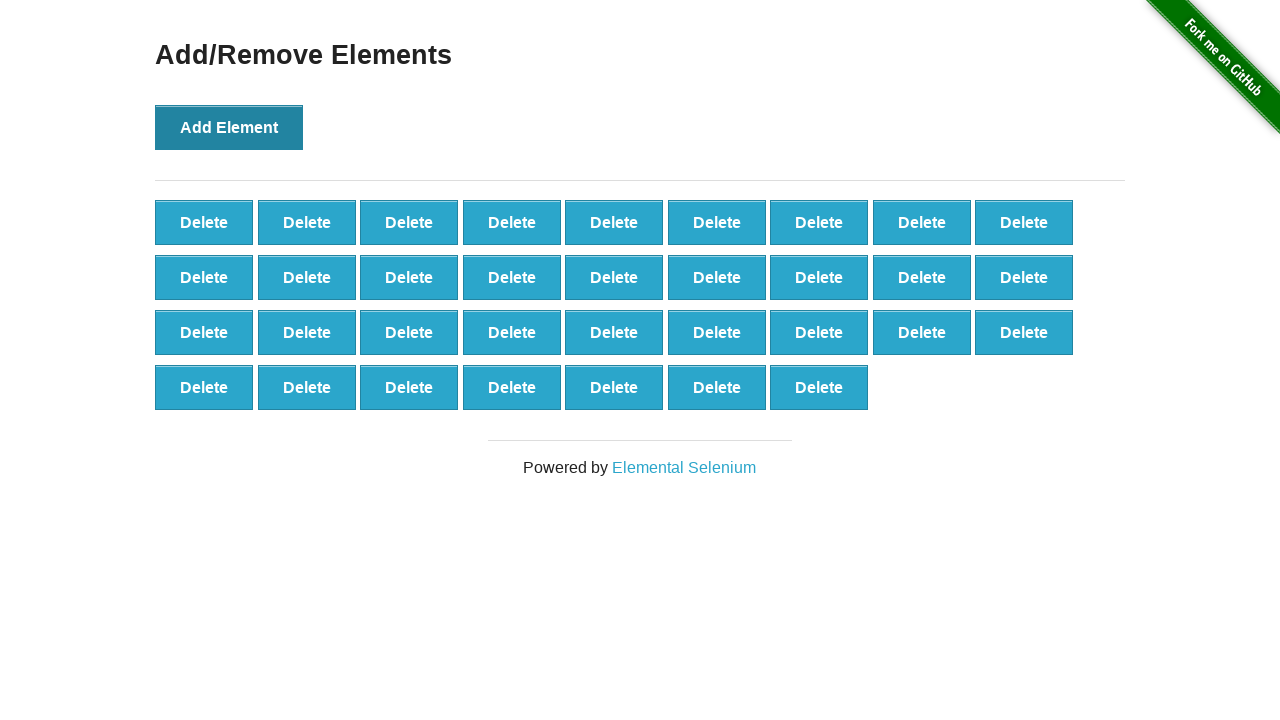

Clicked 'Add Element' button (iteration 35/70) at (229, 127) on xpath=//button[@onclick='addElement()']
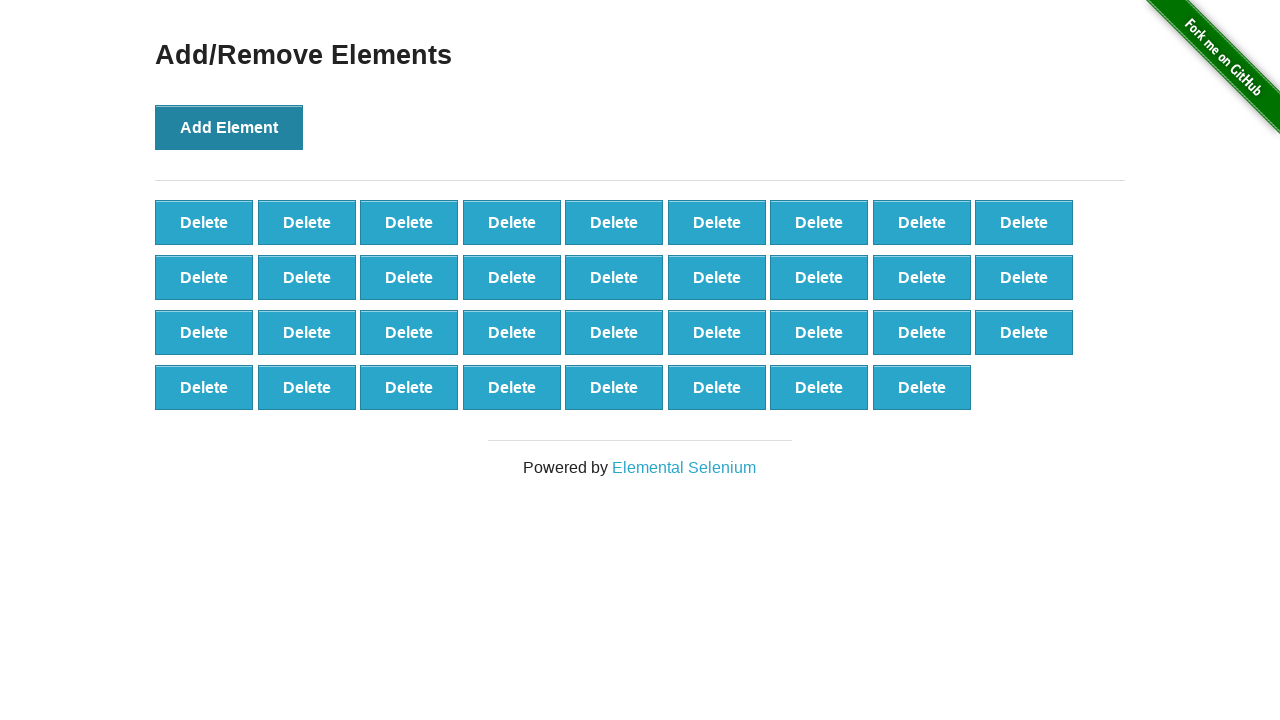

Clicked 'Add Element' button (iteration 36/70) at (229, 127) on xpath=//button[@onclick='addElement()']
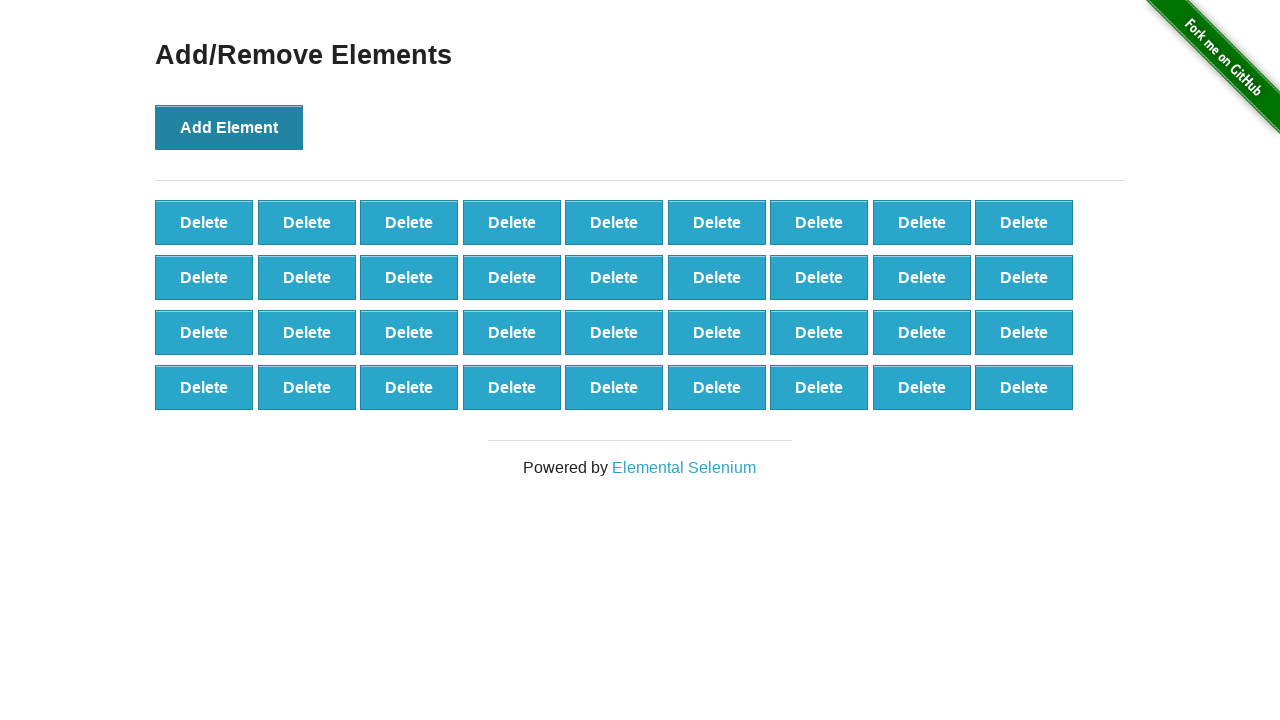

Clicked 'Add Element' button (iteration 37/70) at (229, 127) on xpath=//button[@onclick='addElement()']
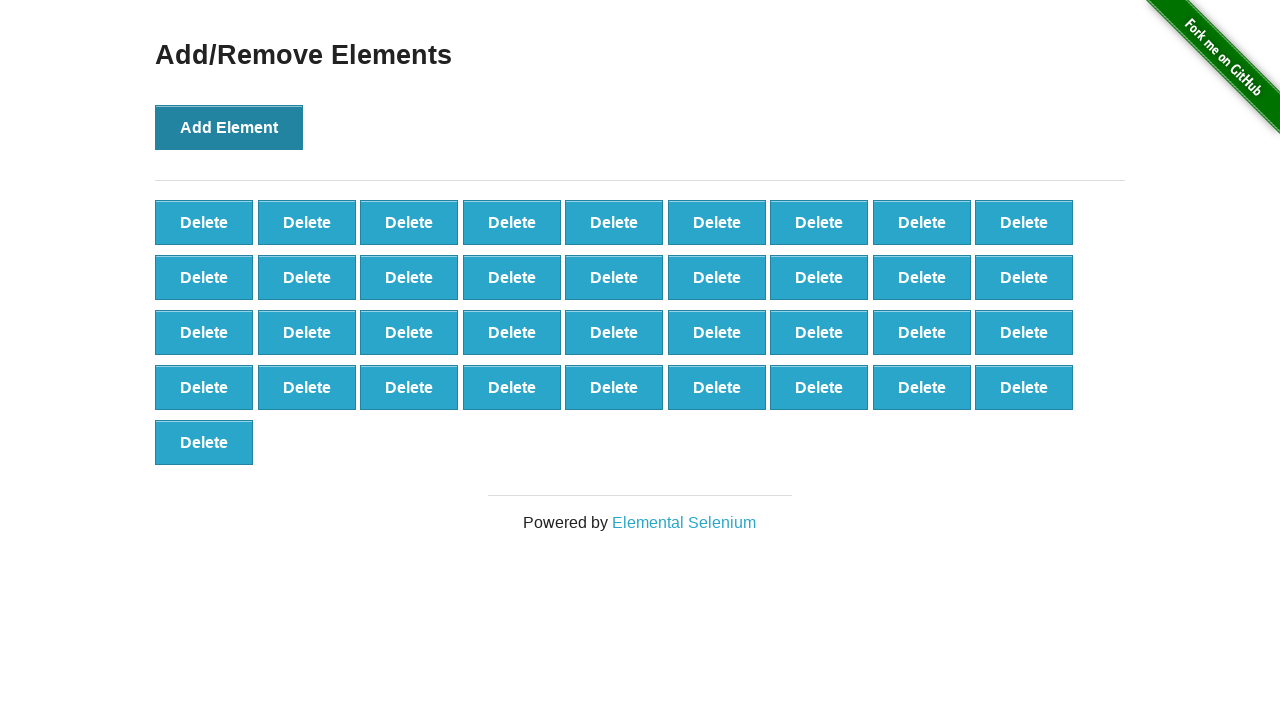

Clicked 'Add Element' button (iteration 38/70) at (229, 127) on xpath=//button[@onclick='addElement()']
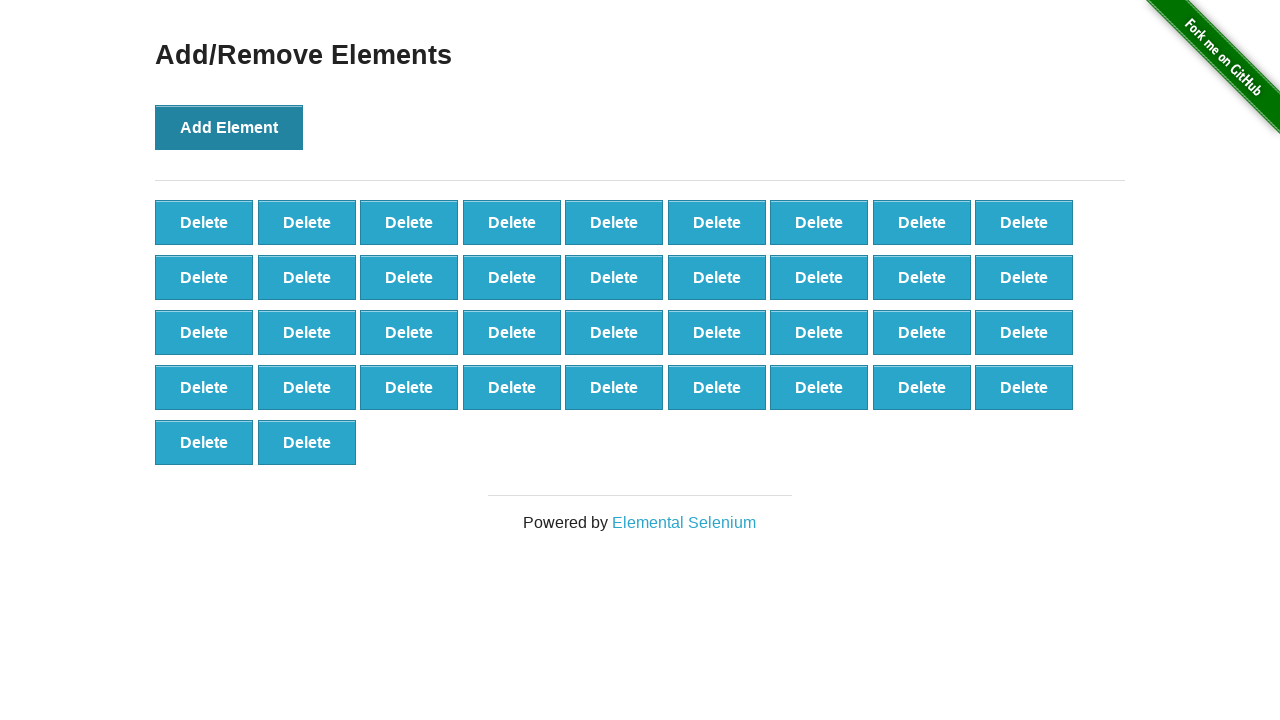

Clicked 'Add Element' button (iteration 39/70) at (229, 127) on xpath=//button[@onclick='addElement()']
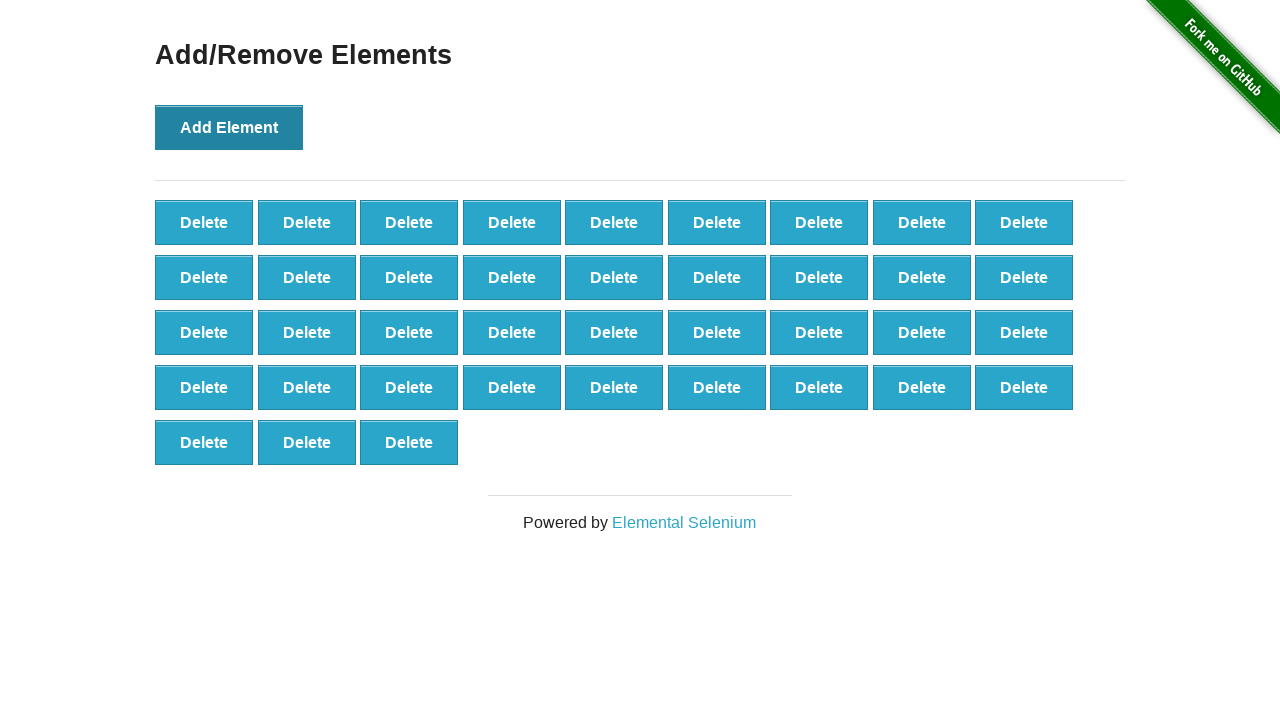

Clicked 'Add Element' button (iteration 40/70) at (229, 127) on xpath=//button[@onclick='addElement()']
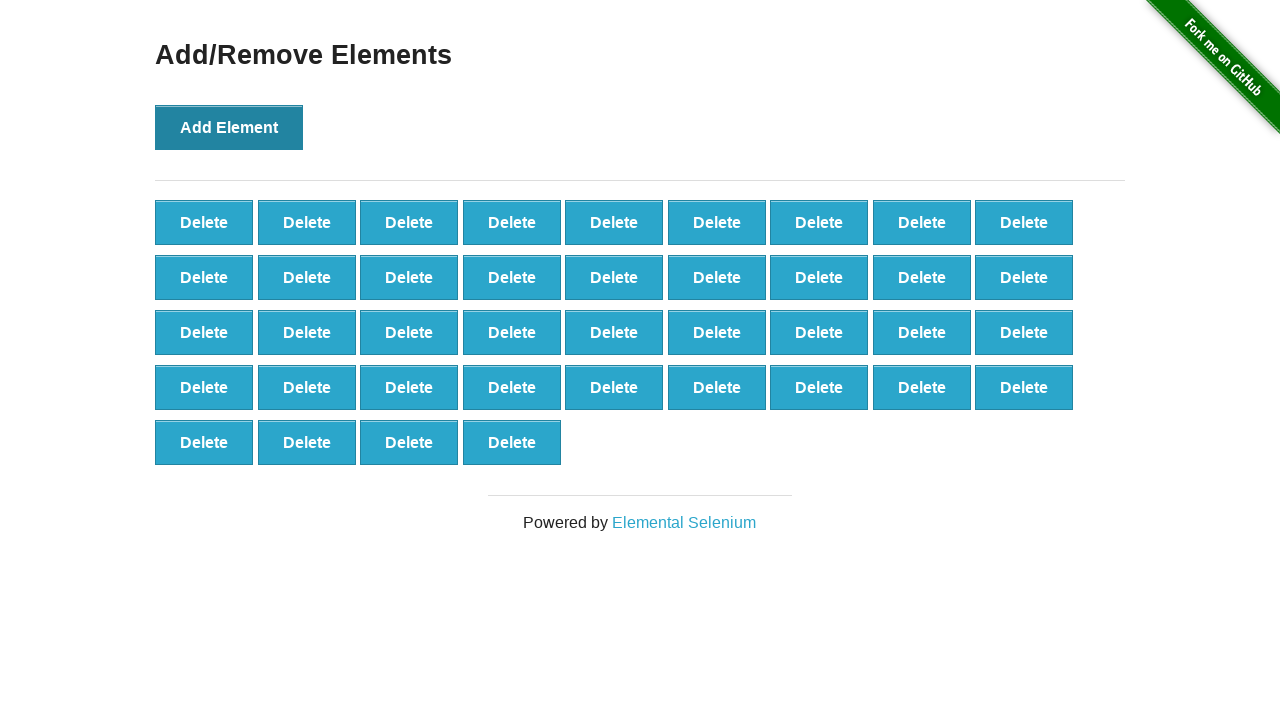

Clicked 'Add Element' button (iteration 41/70) at (229, 127) on xpath=//button[@onclick='addElement()']
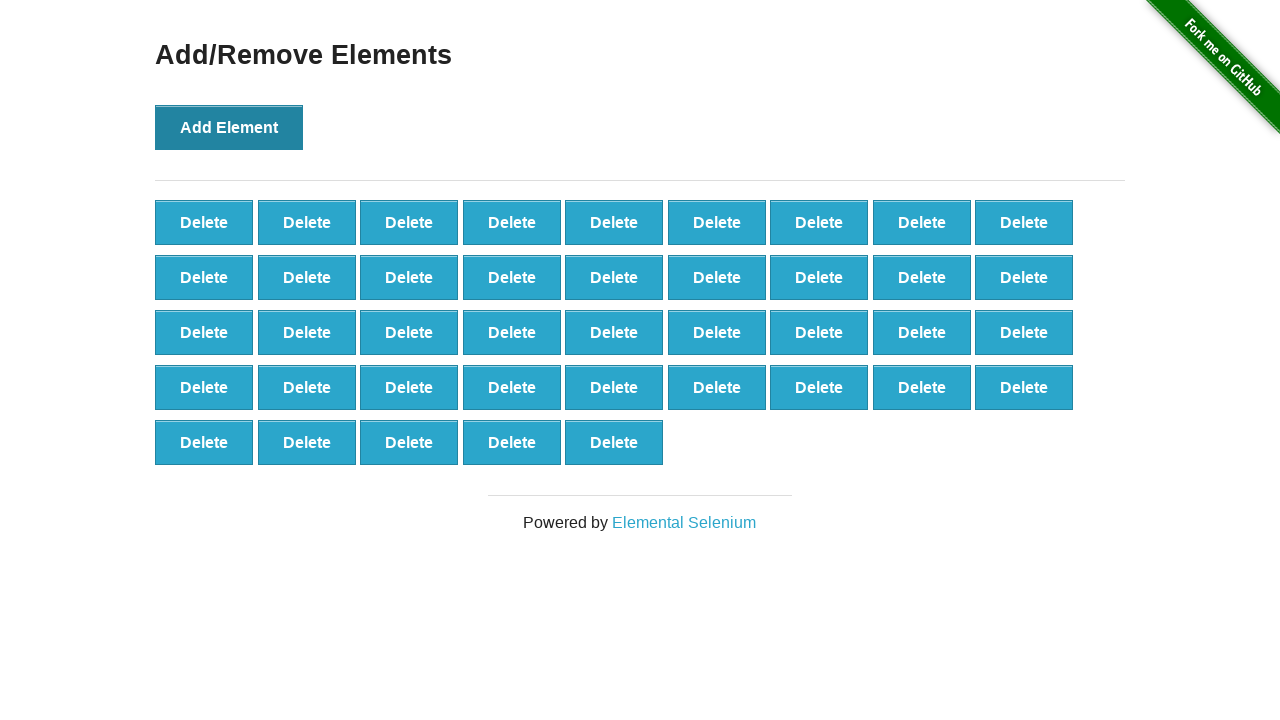

Clicked 'Add Element' button (iteration 42/70) at (229, 127) on xpath=//button[@onclick='addElement()']
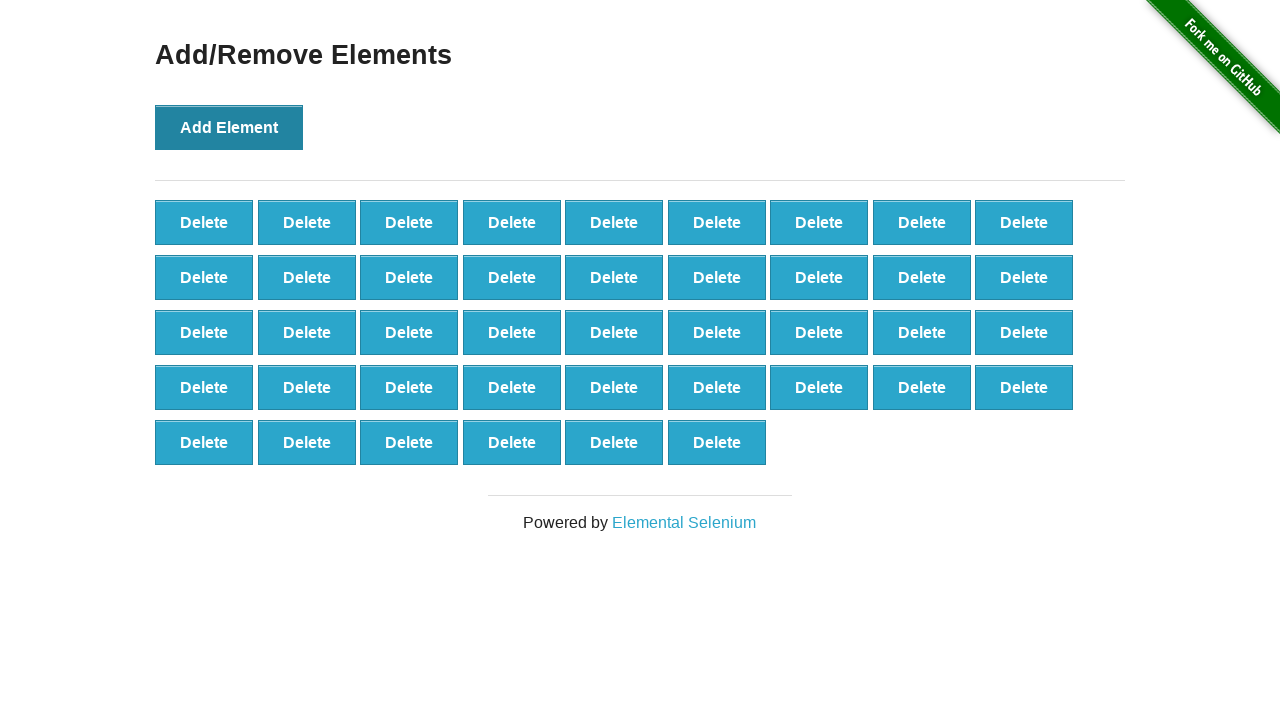

Clicked 'Add Element' button (iteration 43/70) at (229, 127) on xpath=//button[@onclick='addElement()']
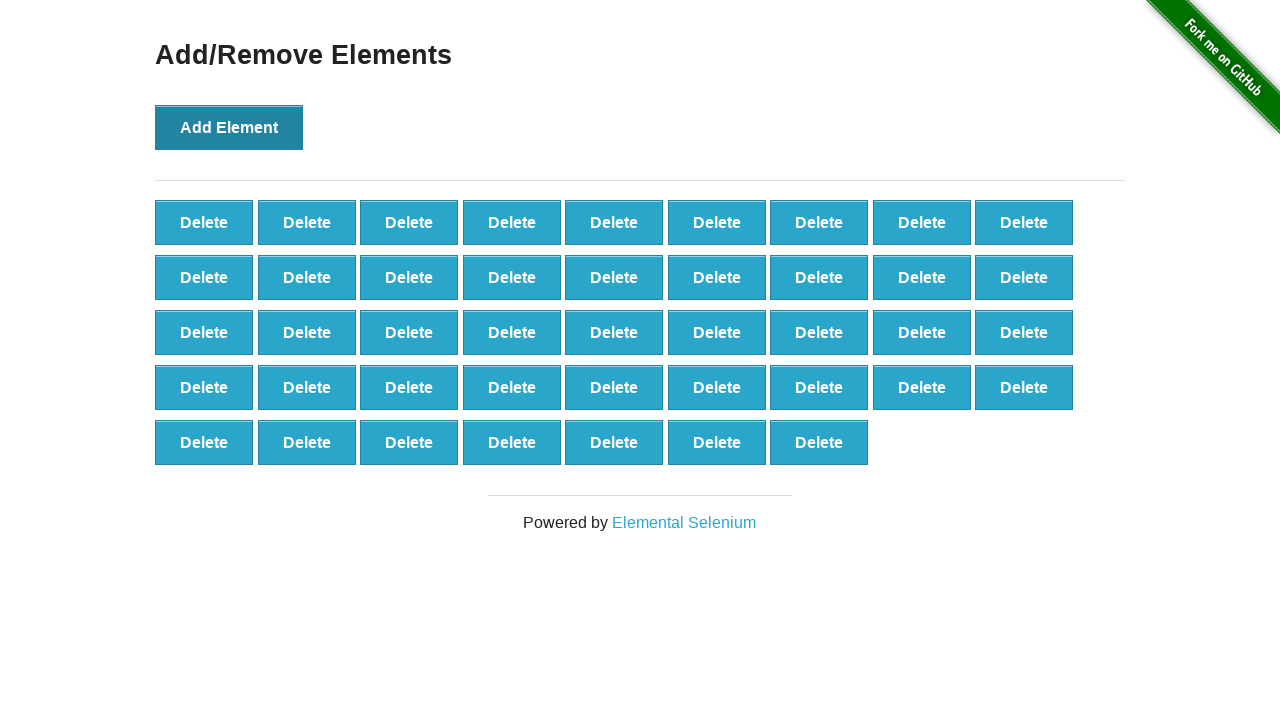

Clicked 'Add Element' button (iteration 44/70) at (229, 127) on xpath=//button[@onclick='addElement()']
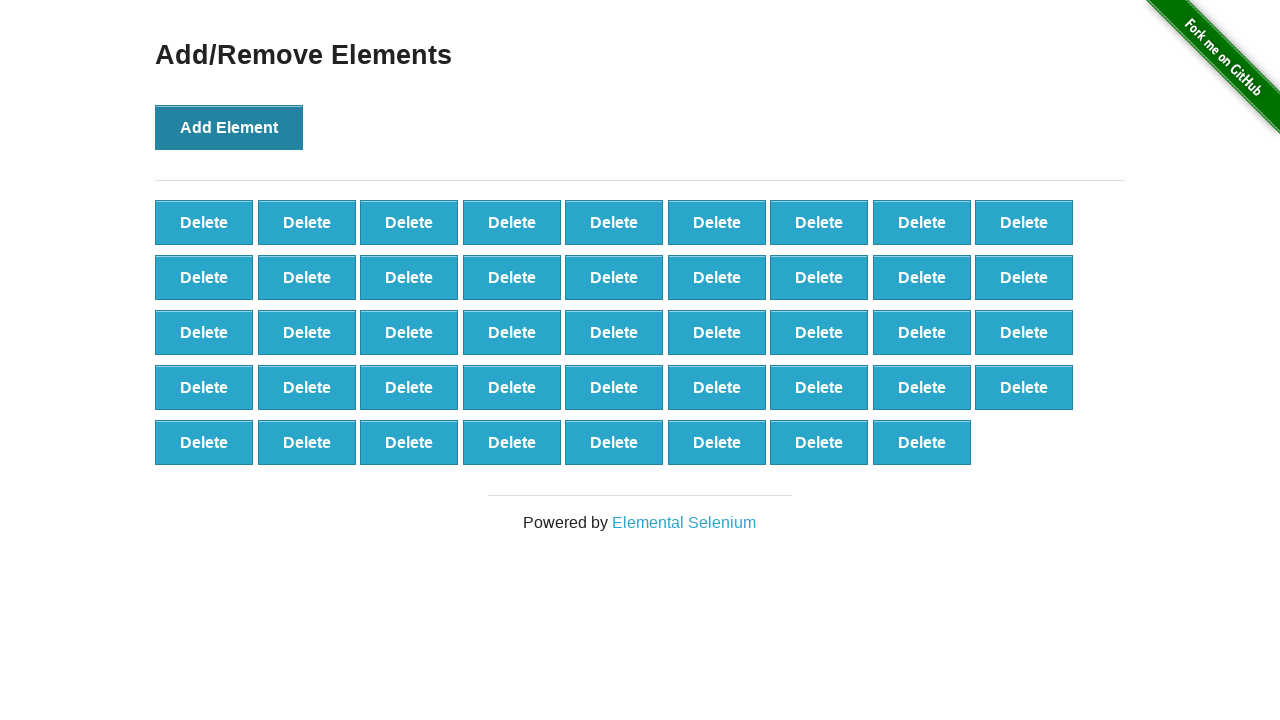

Clicked 'Add Element' button (iteration 45/70) at (229, 127) on xpath=//button[@onclick='addElement()']
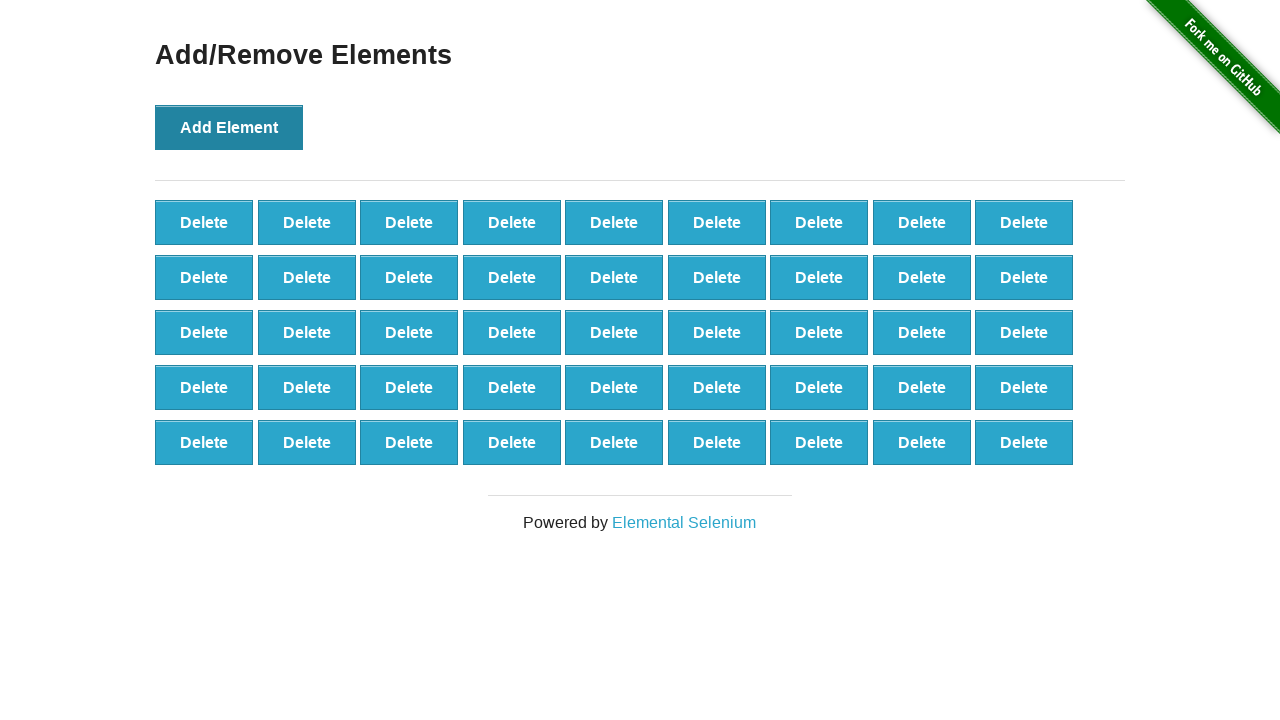

Clicked 'Add Element' button (iteration 46/70) at (229, 127) on xpath=//button[@onclick='addElement()']
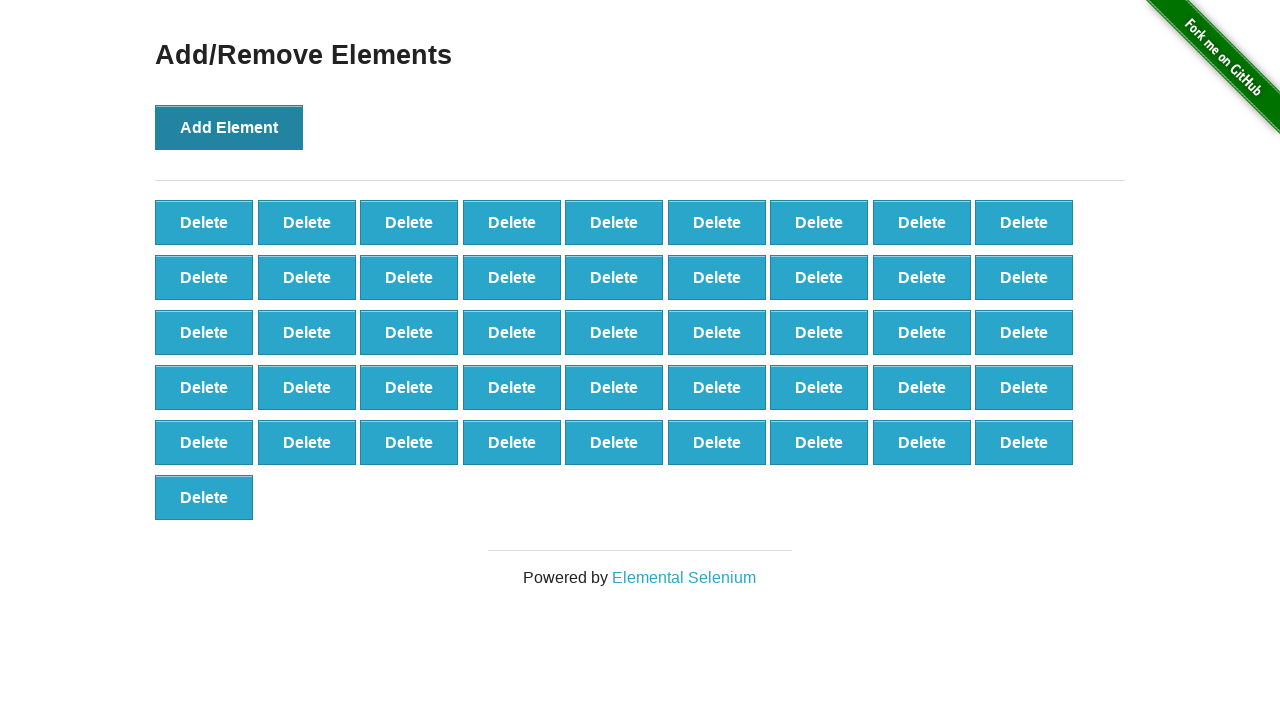

Clicked 'Add Element' button (iteration 47/70) at (229, 127) on xpath=//button[@onclick='addElement()']
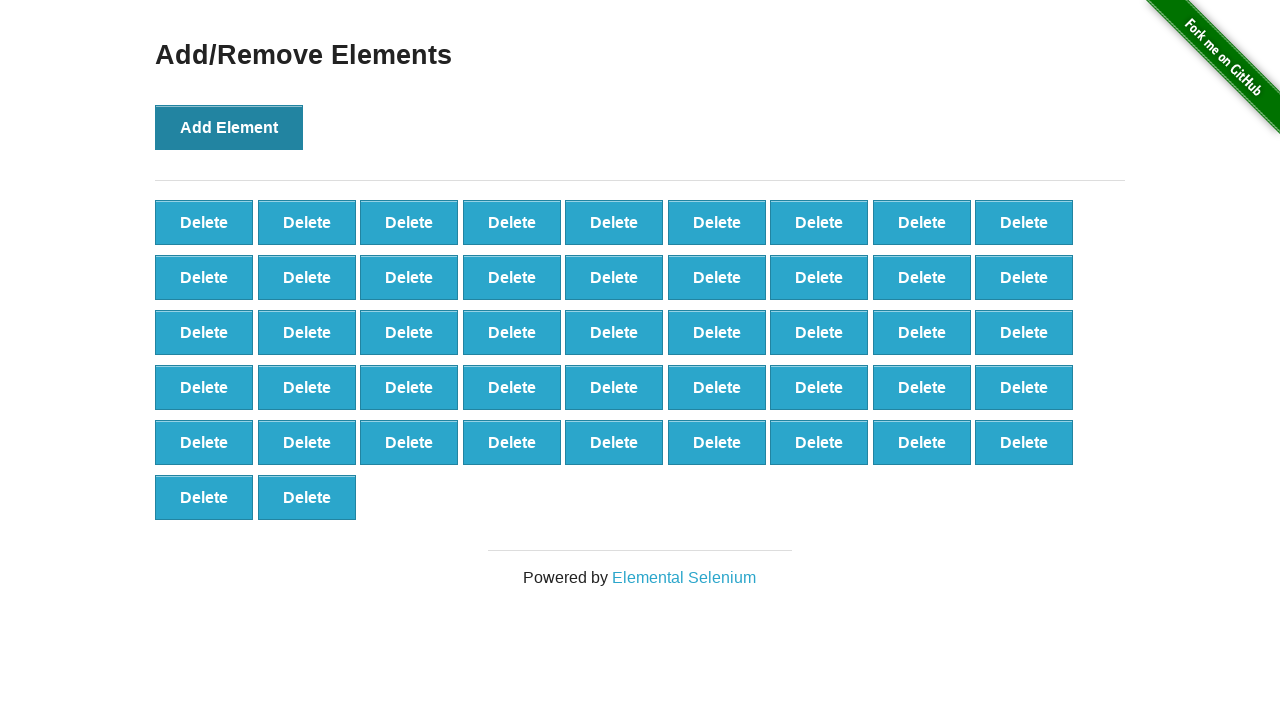

Clicked 'Add Element' button (iteration 48/70) at (229, 127) on xpath=//button[@onclick='addElement()']
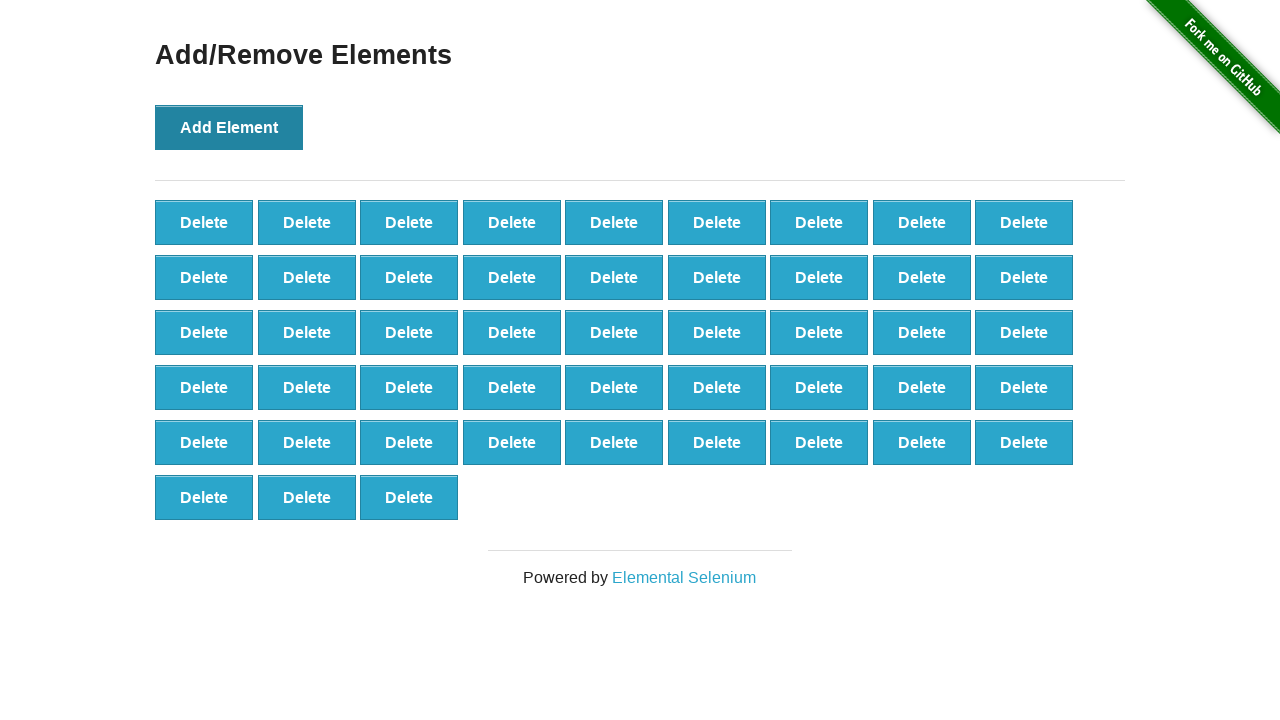

Clicked 'Add Element' button (iteration 49/70) at (229, 127) on xpath=//button[@onclick='addElement()']
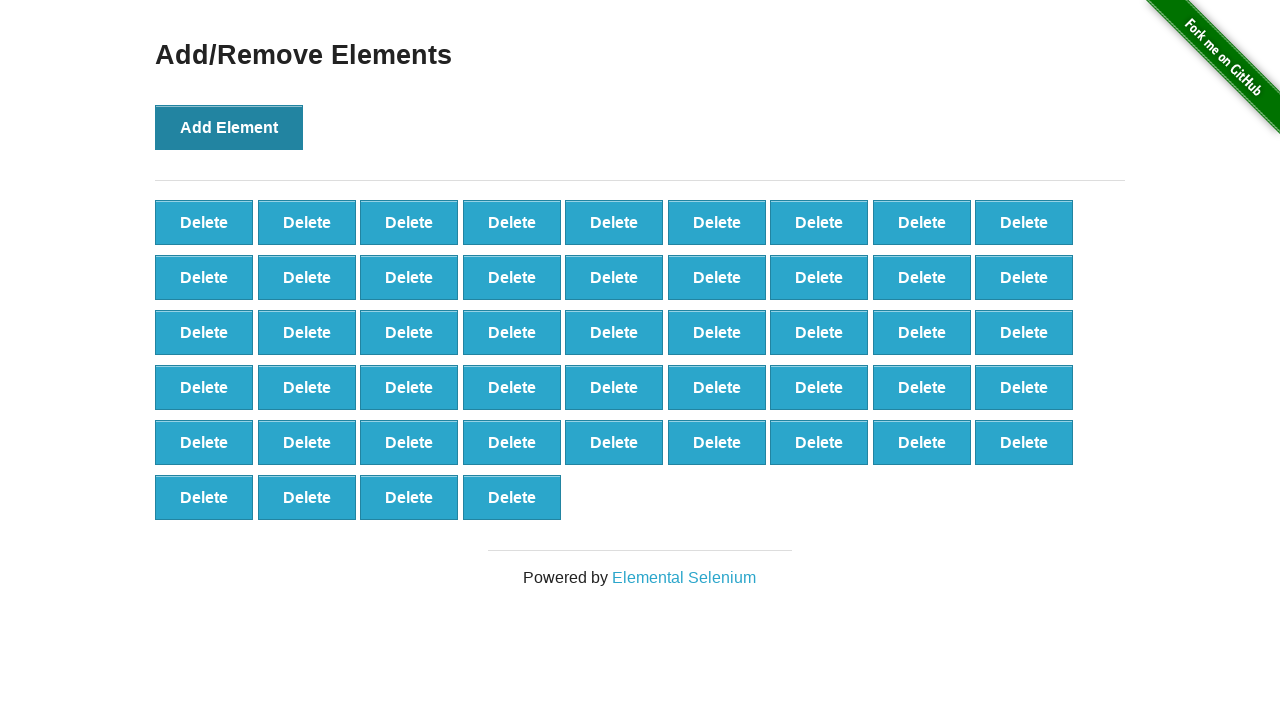

Clicked 'Add Element' button (iteration 50/70) at (229, 127) on xpath=//button[@onclick='addElement()']
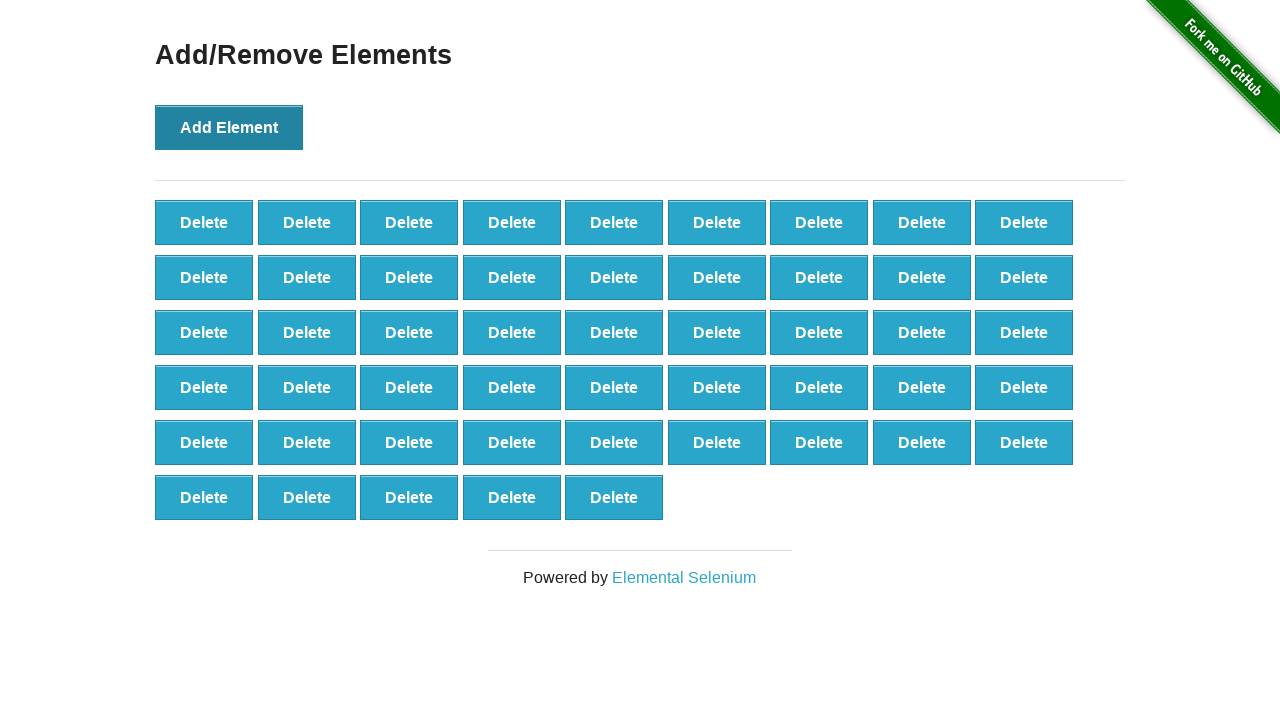

Clicked 'Add Element' button (iteration 51/70) at (229, 127) on xpath=//button[@onclick='addElement()']
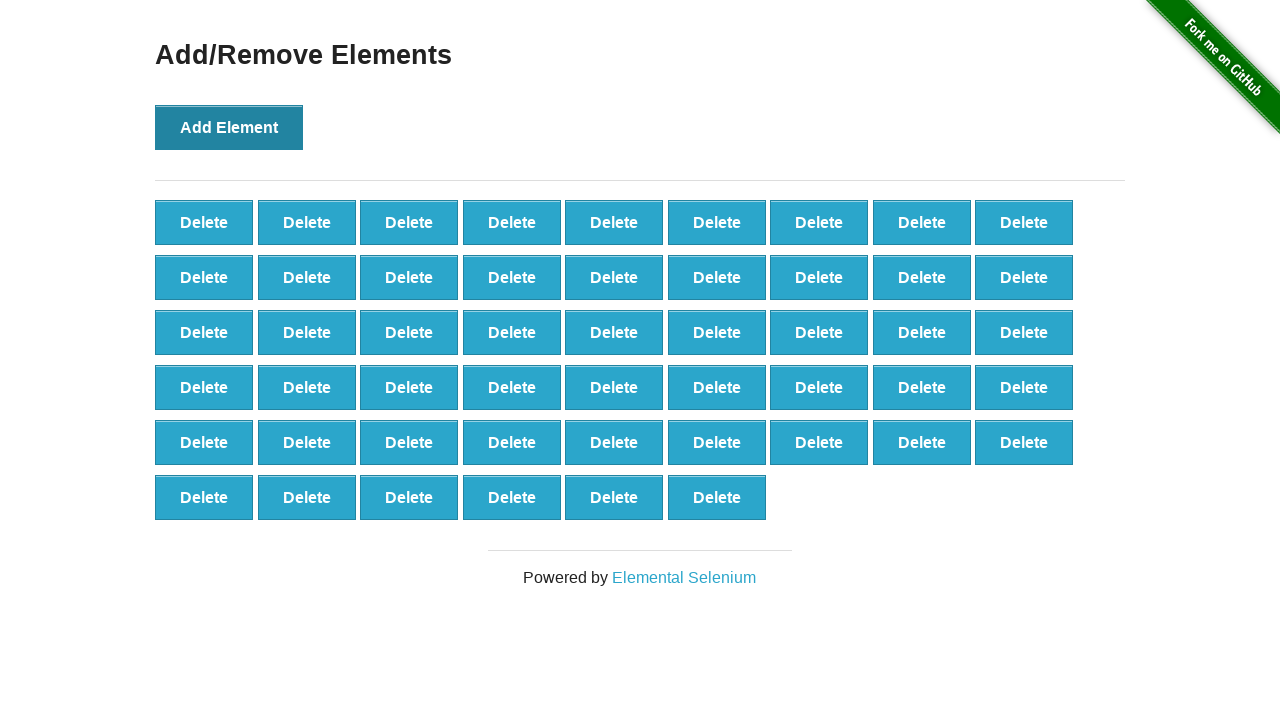

Clicked 'Add Element' button (iteration 52/70) at (229, 127) on xpath=//button[@onclick='addElement()']
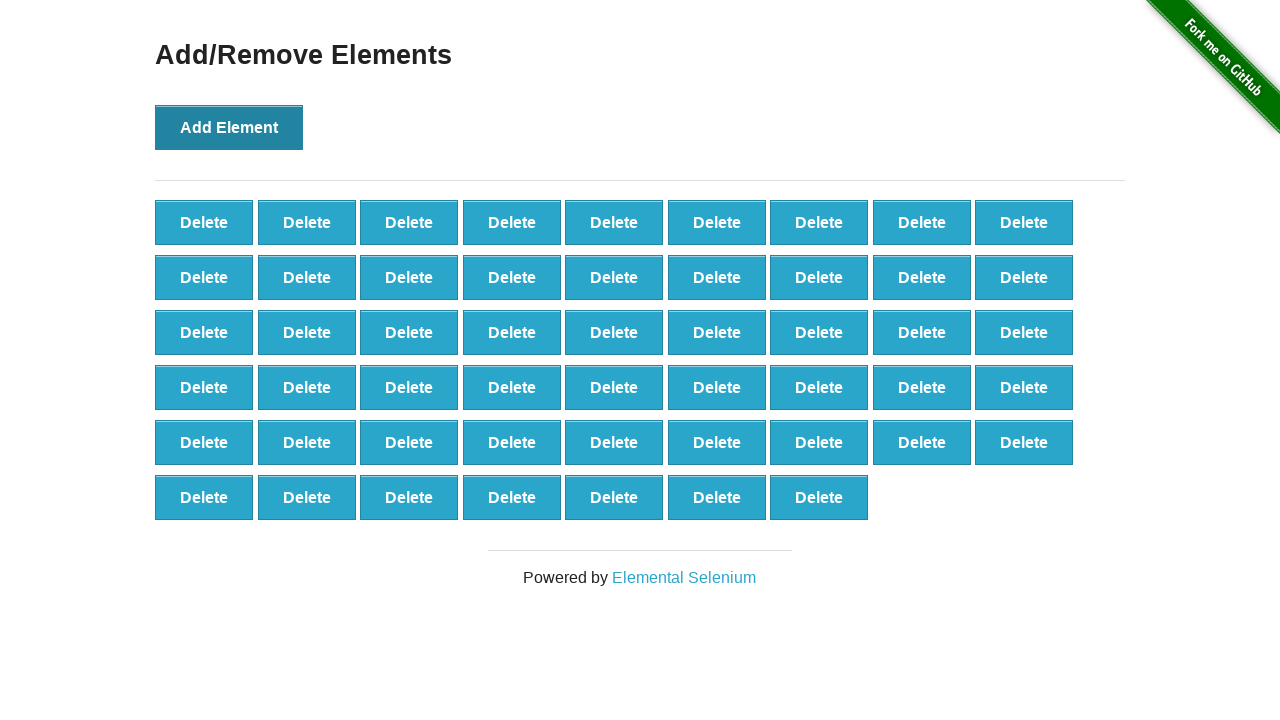

Clicked 'Add Element' button (iteration 53/70) at (229, 127) on xpath=//button[@onclick='addElement()']
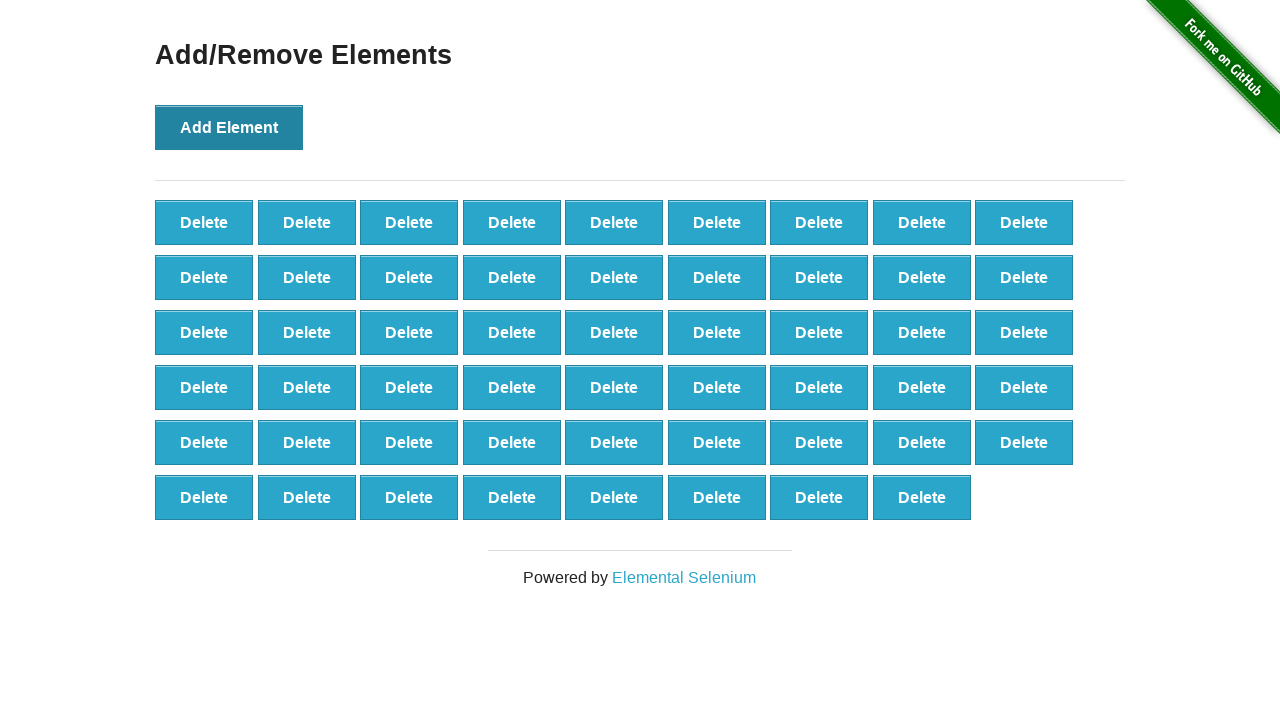

Clicked 'Add Element' button (iteration 54/70) at (229, 127) on xpath=//button[@onclick='addElement()']
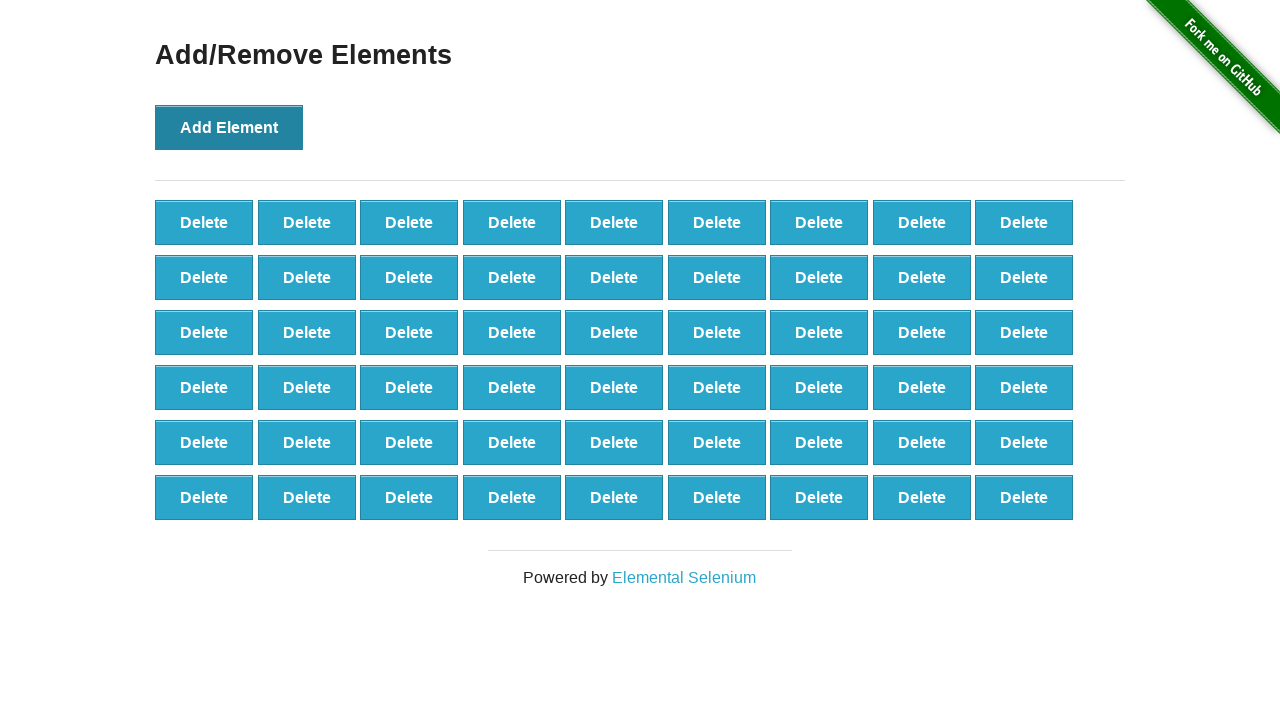

Clicked 'Add Element' button (iteration 55/70) at (229, 127) on xpath=//button[@onclick='addElement()']
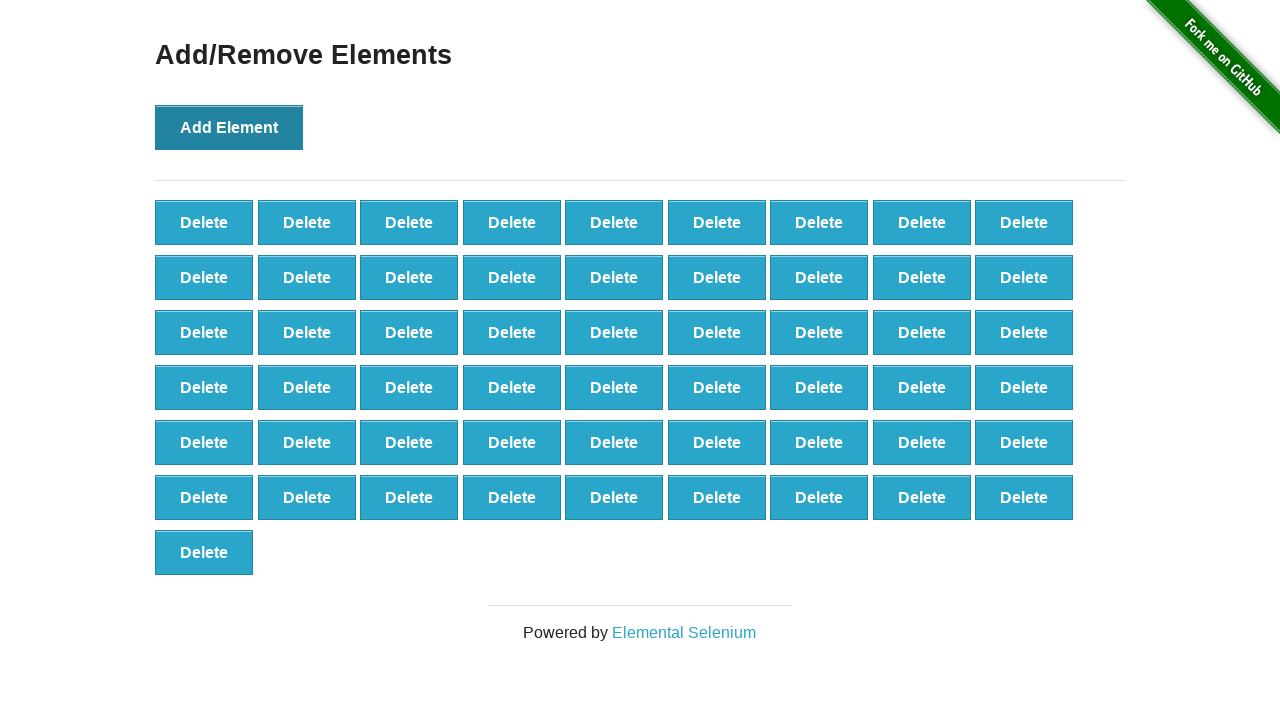

Clicked 'Add Element' button (iteration 56/70) at (229, 127) on xpath=//button[@onclick='addElement()']
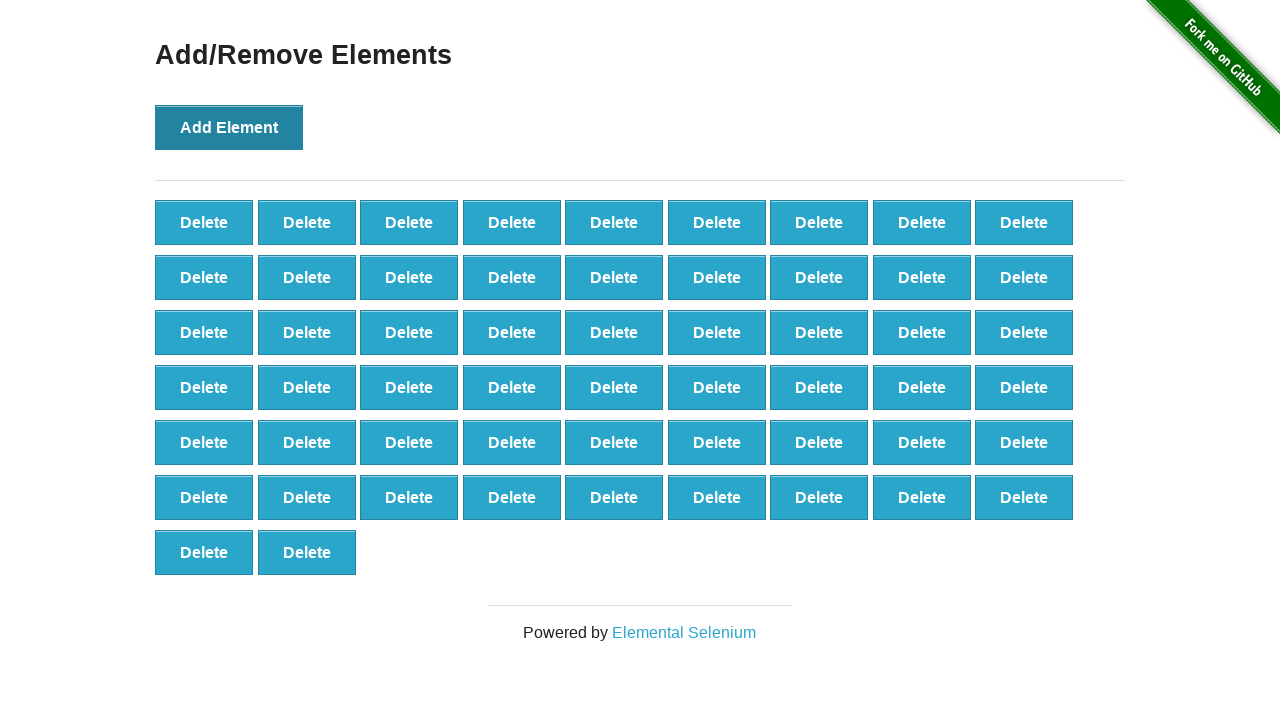

Clicked 'Add Element' button (iteration 57/70) at (229, 127) on xpath=//button[@onclick='addElement()']
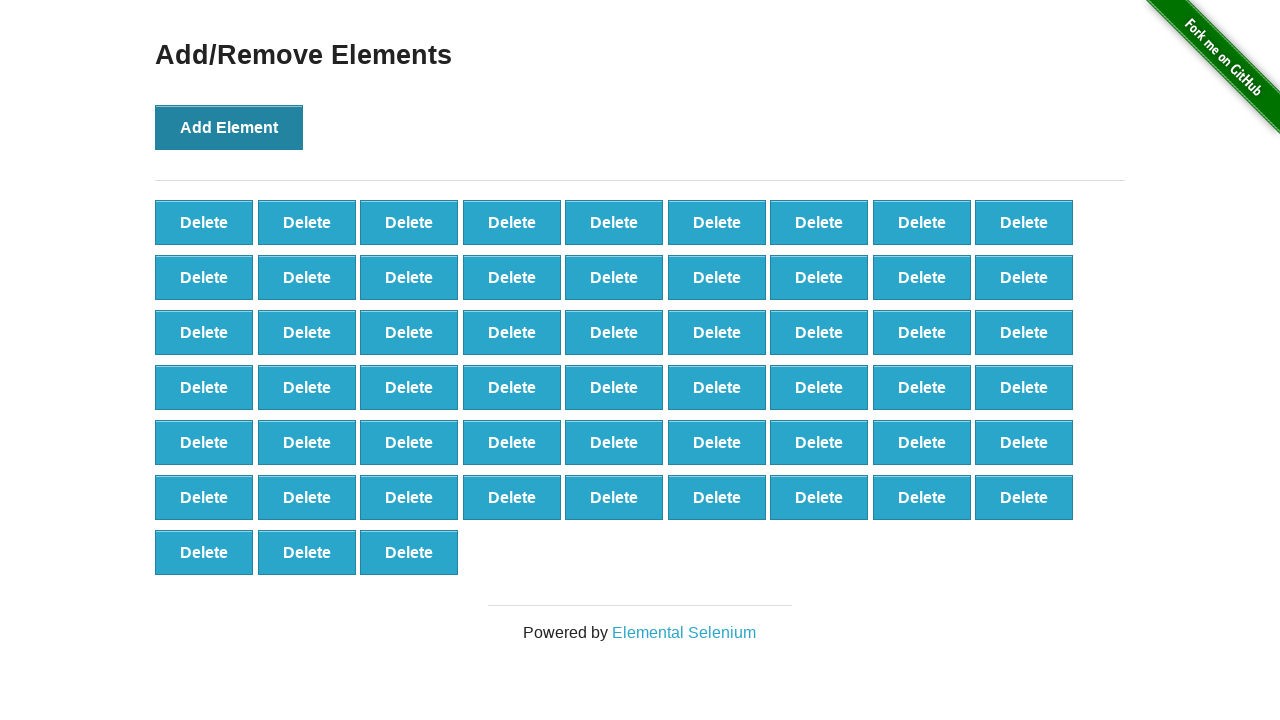

Clicked 'Add Element' button (iteration 58/70) at (229, 127) on xpath=//button[@onclick='addElement()']
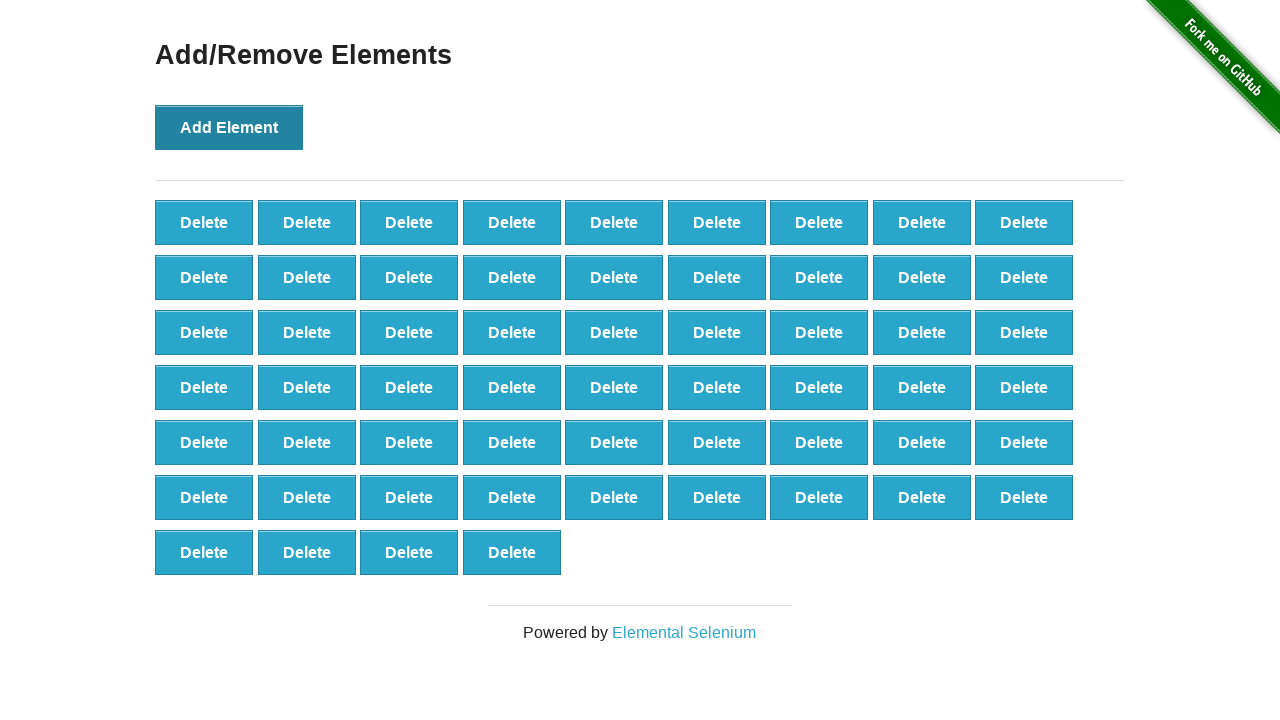

Clicked 'Add Element' button (iteration 59/70) at (229, 127) on xpath=//button[@onclick='addElement()']
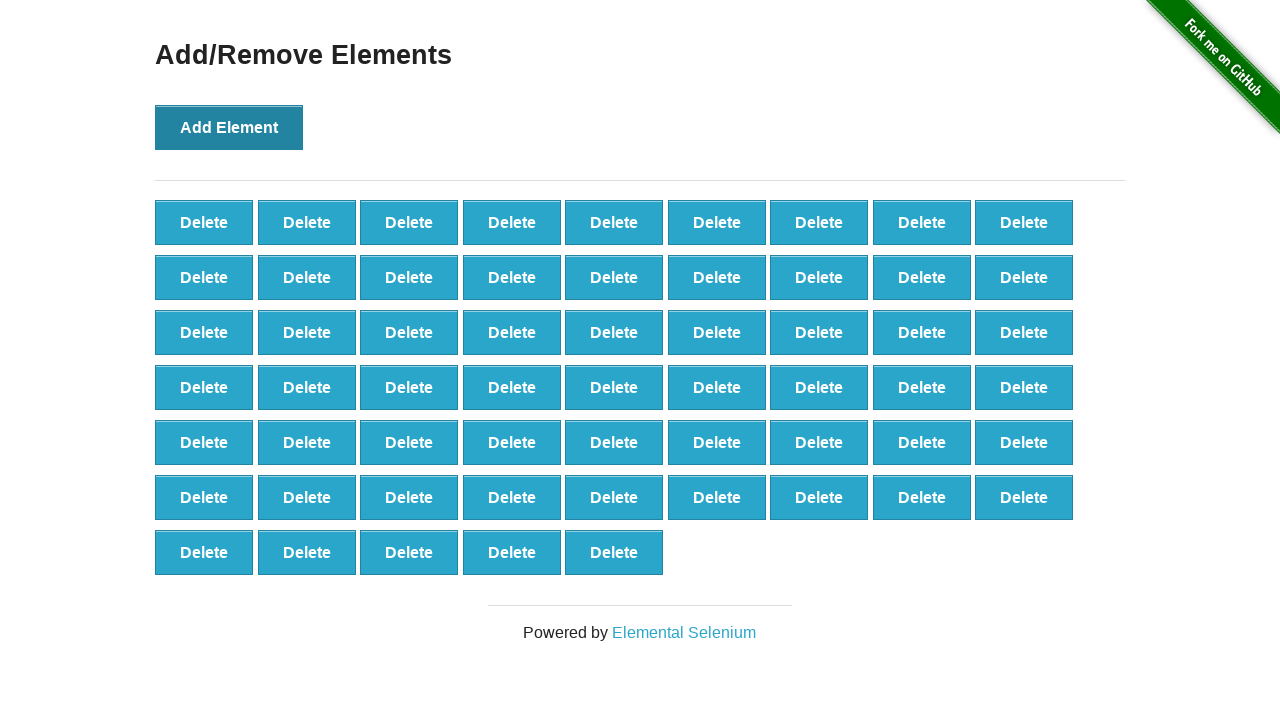

Clicked 'Add Element' button (iteration 60/70) at (229, 127) on xpath=//button[@onclick='addElement()']
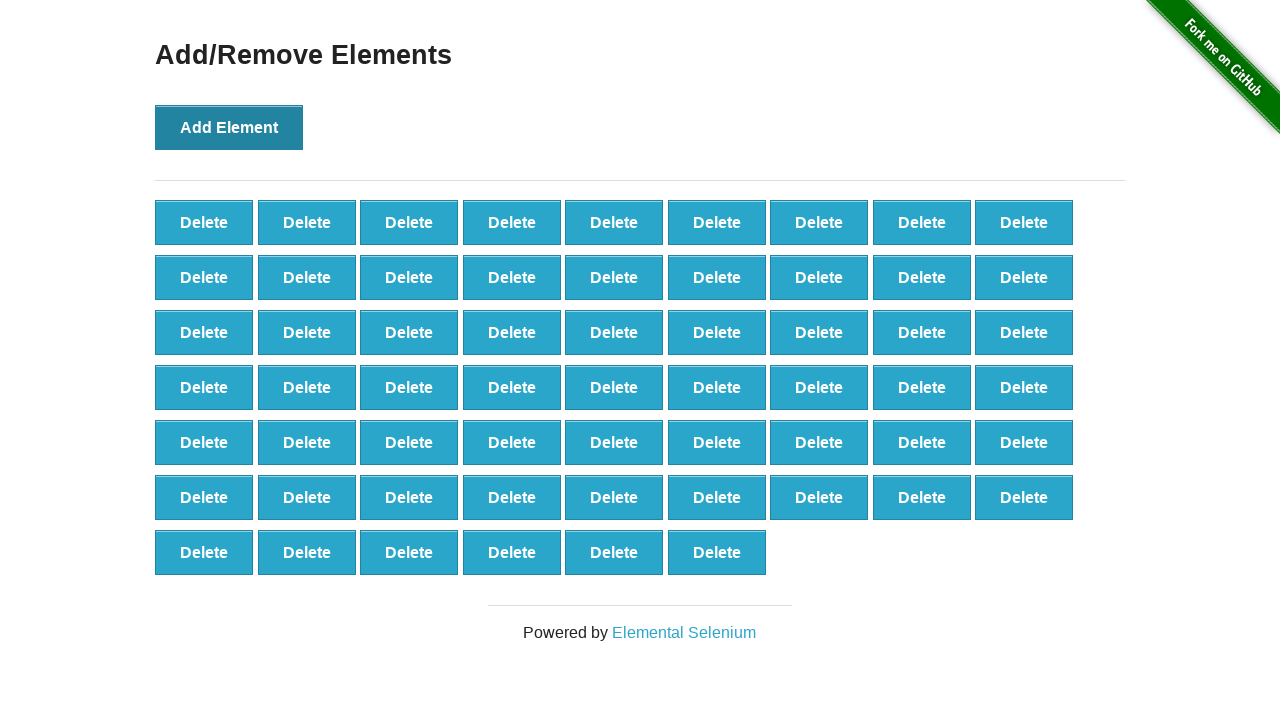

Clicked 'Add Element' button (iteration 61/70) at (229, 127) on xpath=//button[@onclick='addElement()']
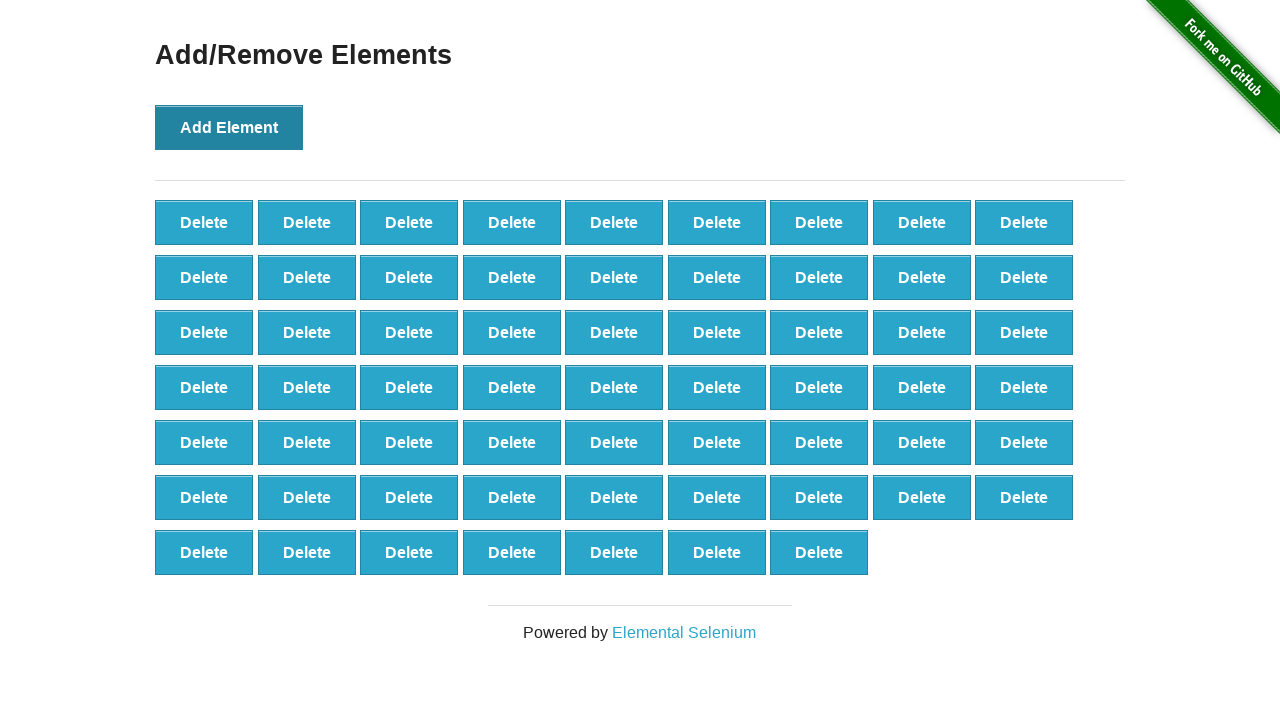

Clicked 'Add Element' button (iteration 62/70) at (229, 127) on xpath=//button[@onclick='addElement()']
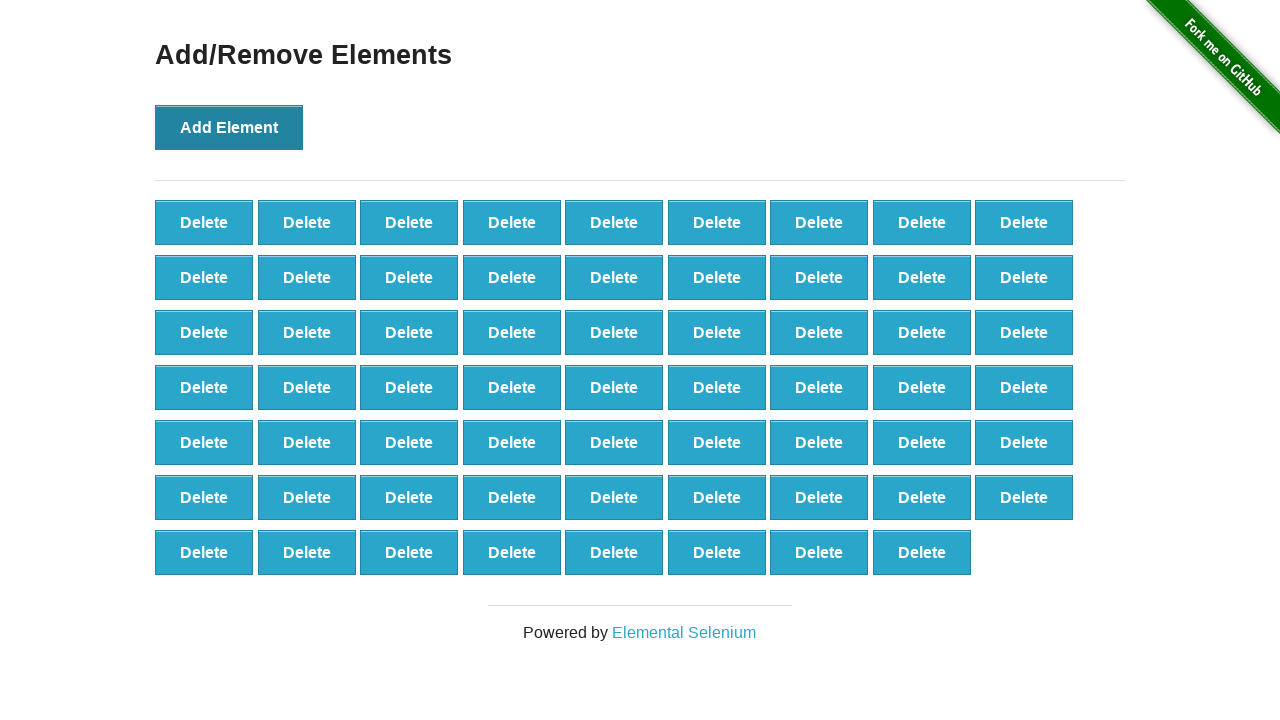

Clicked 'Add Element' button (iteration 63/70) at (229, 127) on xpath=//button[@onclick='addElement()']
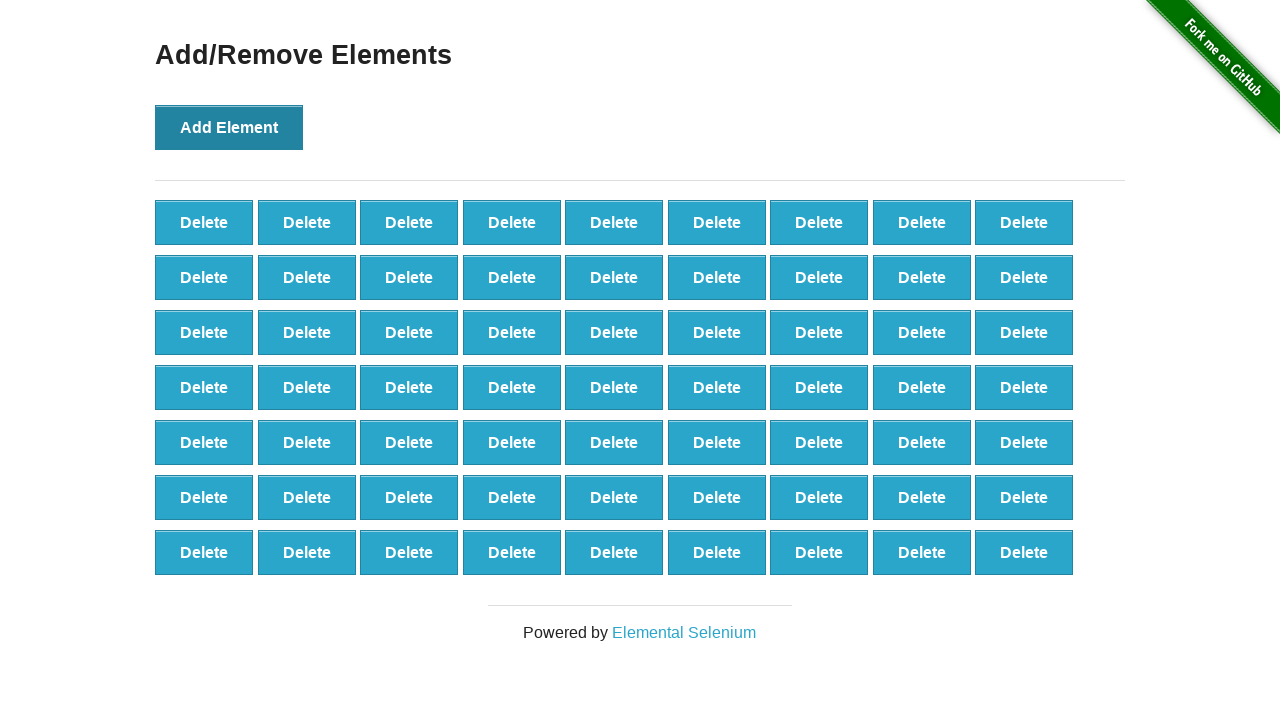

Clicked 'Add Element' button (iteration 64/70) at (229, 127) on xpath=//button[@onclick='addElement()']
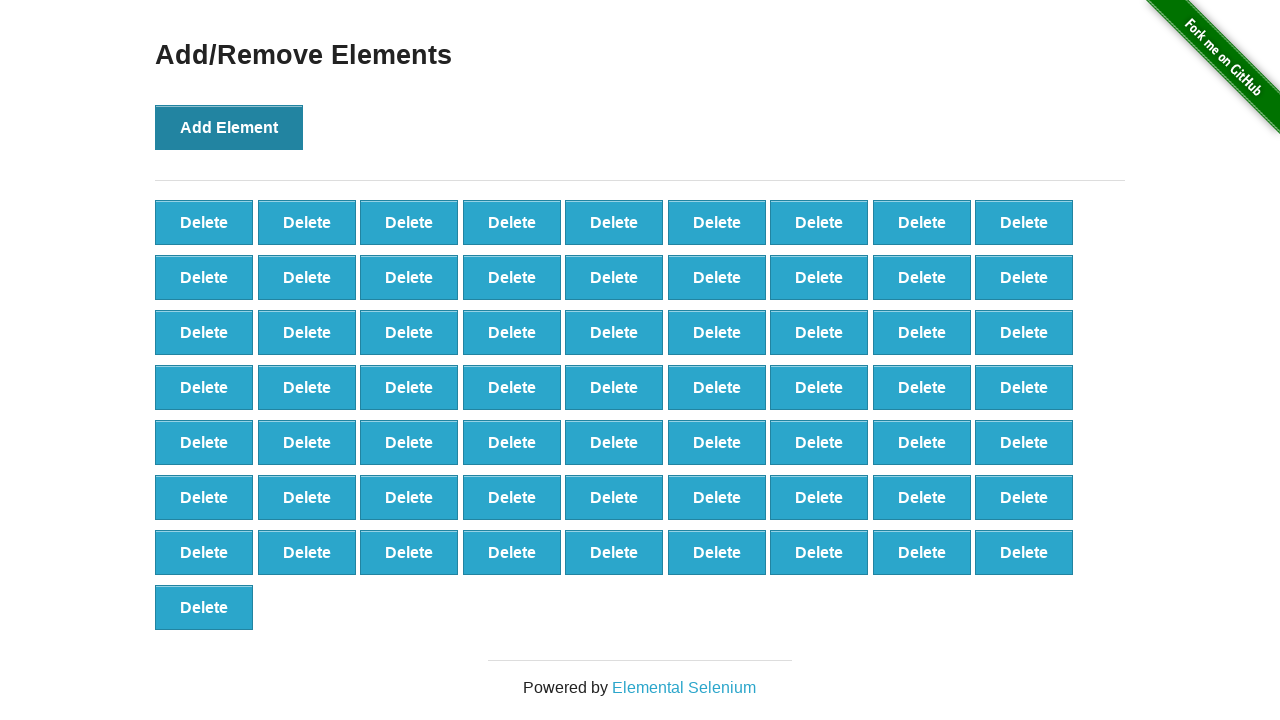

Clicked 'Add Element' button (iteration 65/70) at (229, 127) on xpath=//button[@onclick='addElement()']
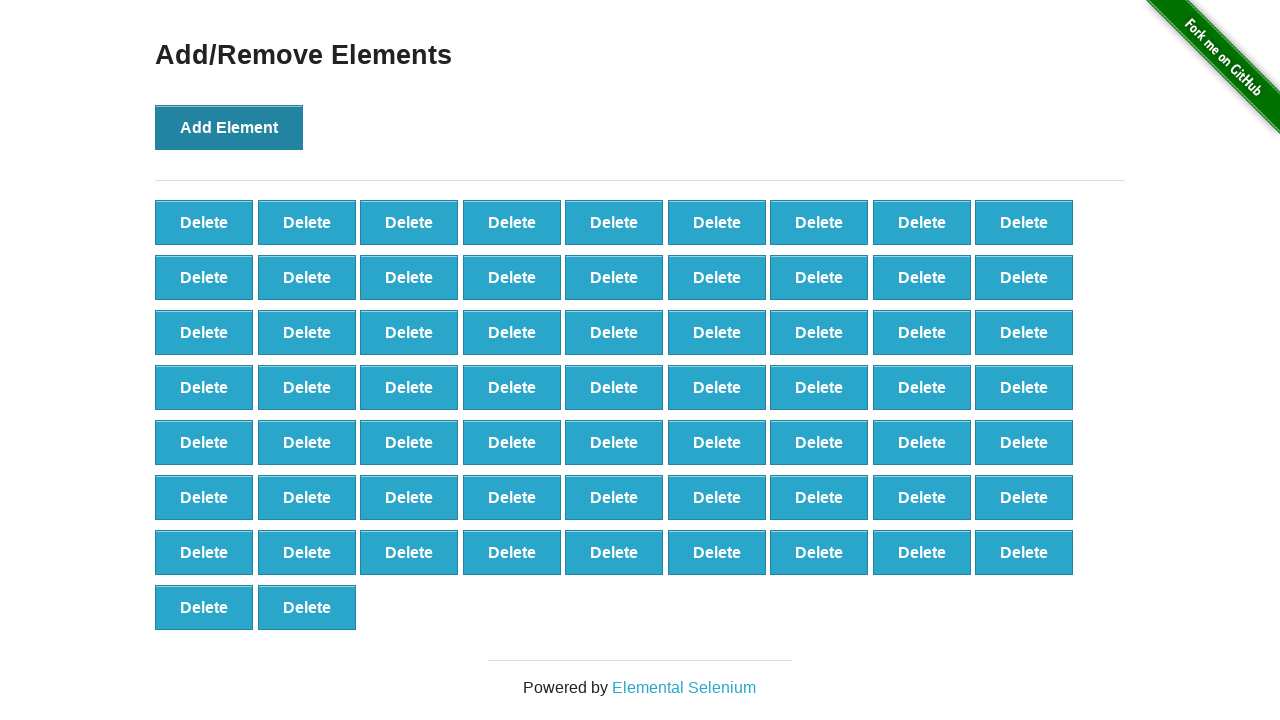

Clicked 'Add Element' button (iteration 66/70) at (229, 127) on xpath=//button[@onclick='addElement()']
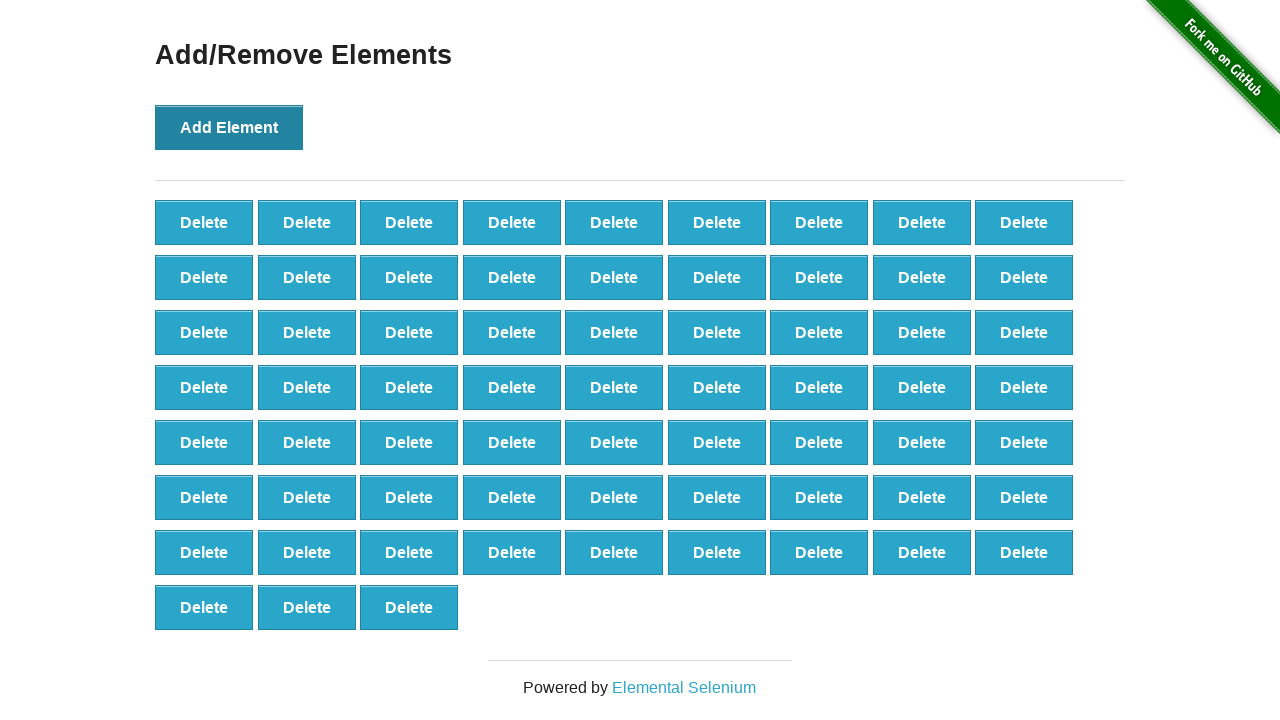

Clicked 'Add Element' button (iteration 67/70) at (229, 127) on xpath=//button[@onclick='addElement()']
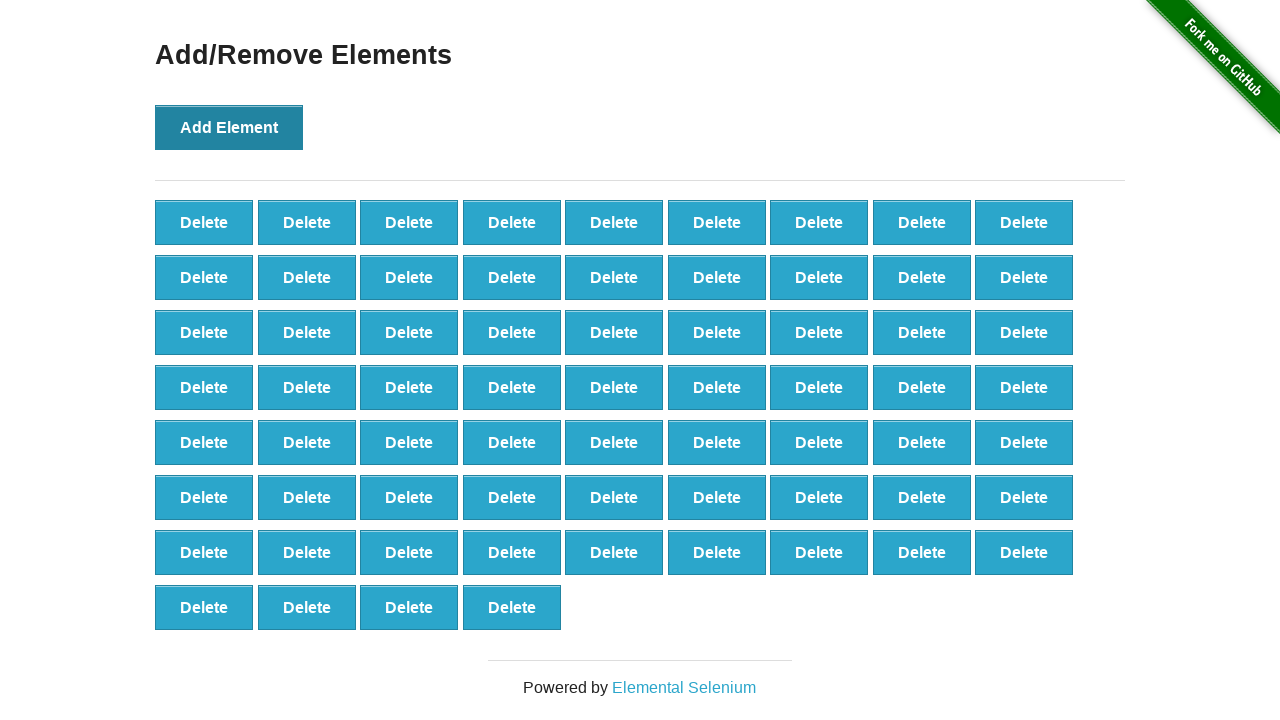

Clicked 'Add Element' button (iteration 68/70) at (229, 127) on xpath=//button[@onclick='addElement()']
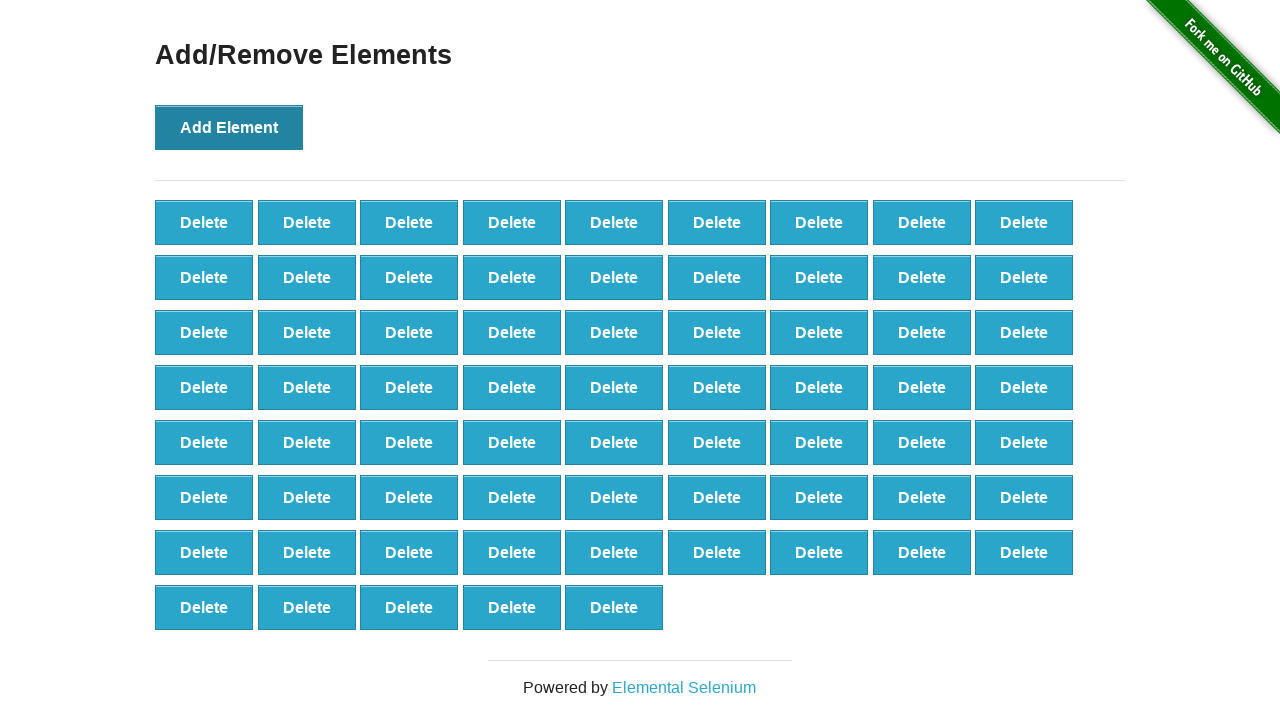

Clicked 'Add Element' button (iteration 69/70) at (229, 127) on xpath=//button[@onclick='addElement()']
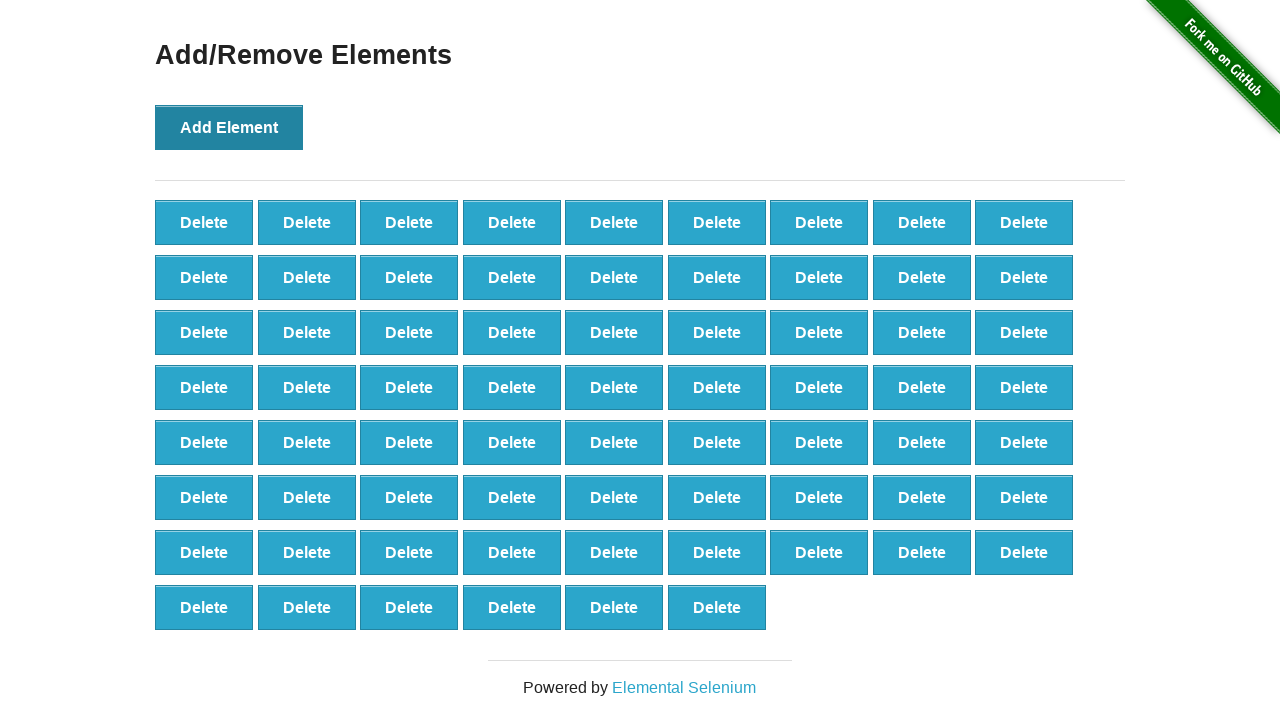

Clicked 'Add Element' button (iteration 70/70) at (229, 127) on xpath=//button[@onclick='addElement()']
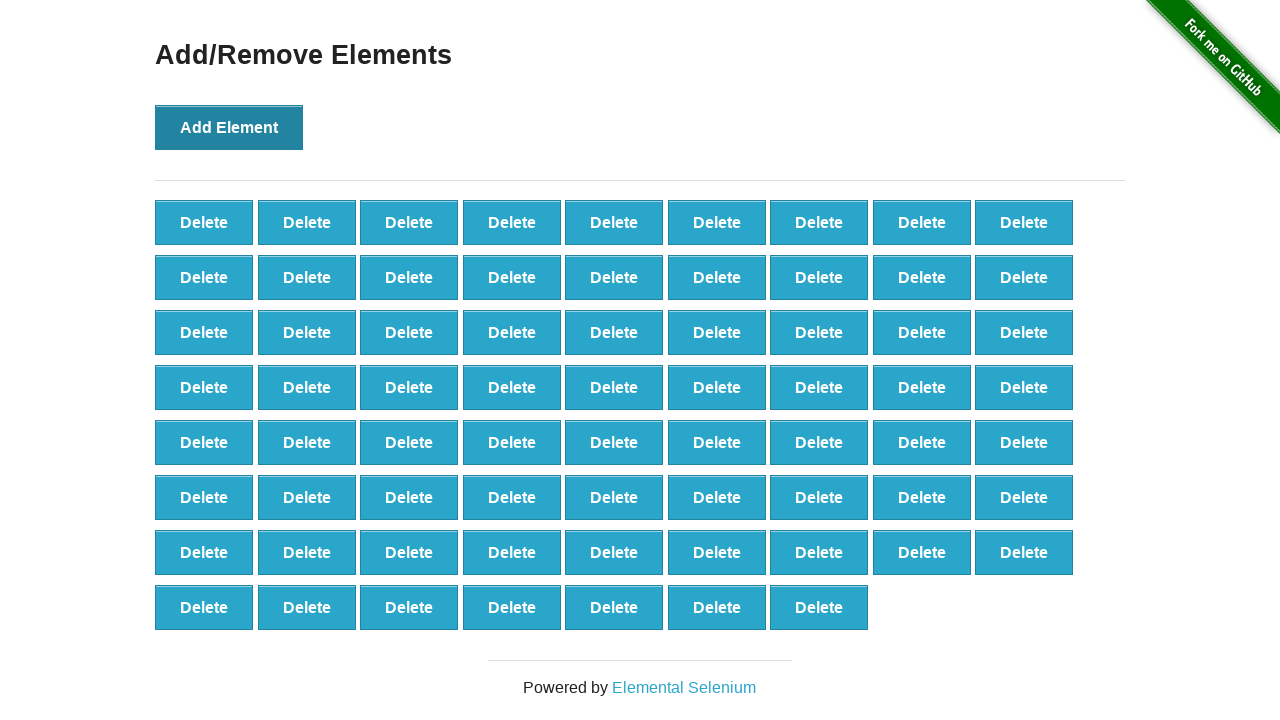

Verified that delete buttons were created on the page
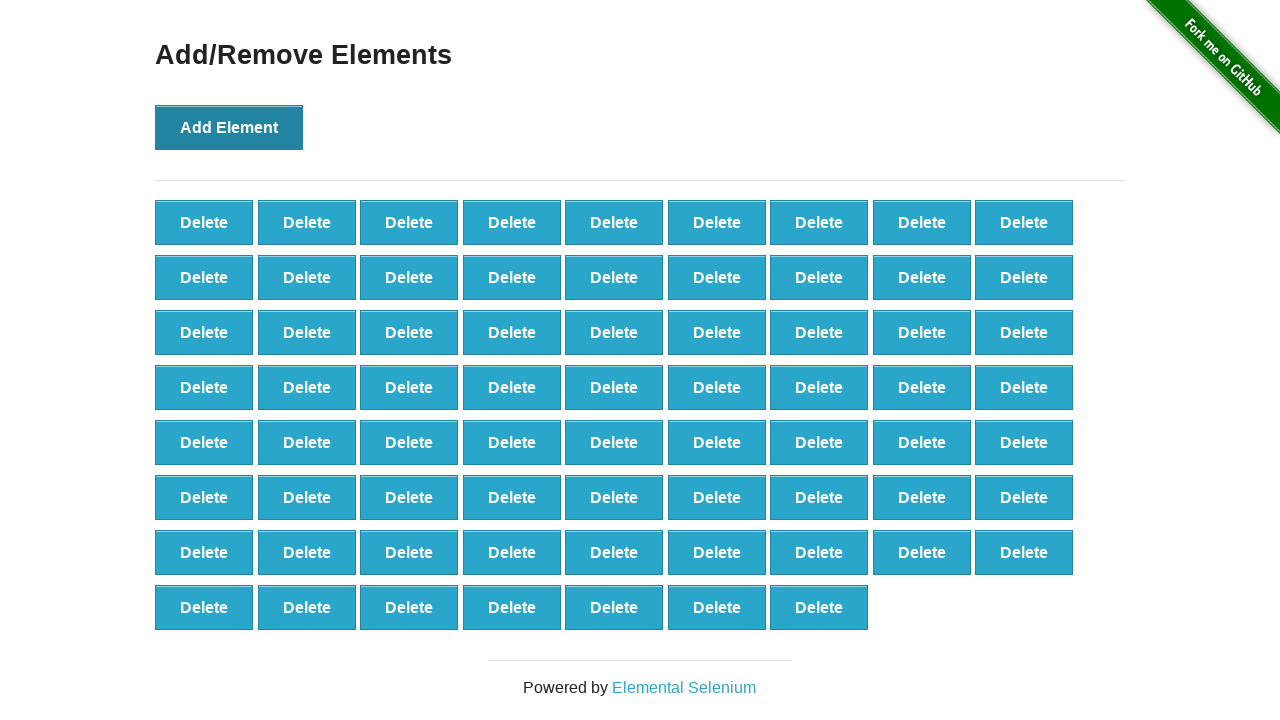

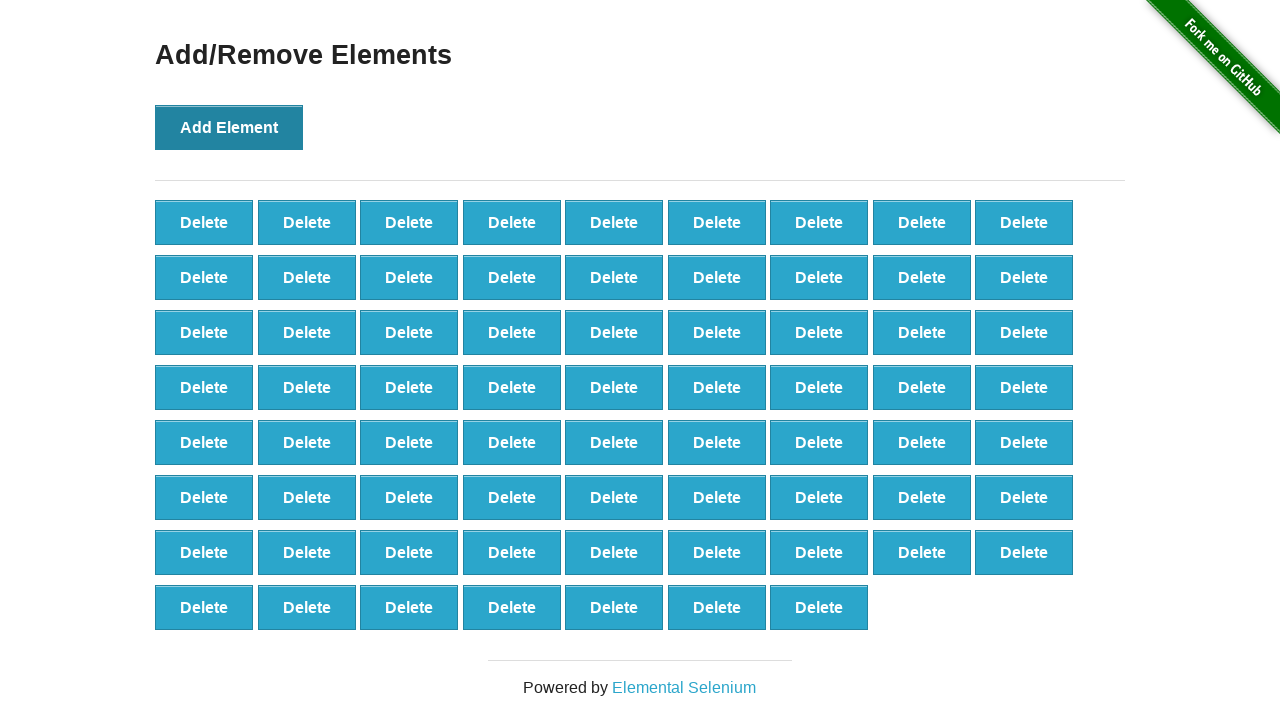